Tests an online store demo by navigating through product categories (Phones, Laptops, Monitors), adding products to cart, removing an item from cart, and filling out the purchase form with customer details.

Starting URL: https://www.demoblaze.com/index.html

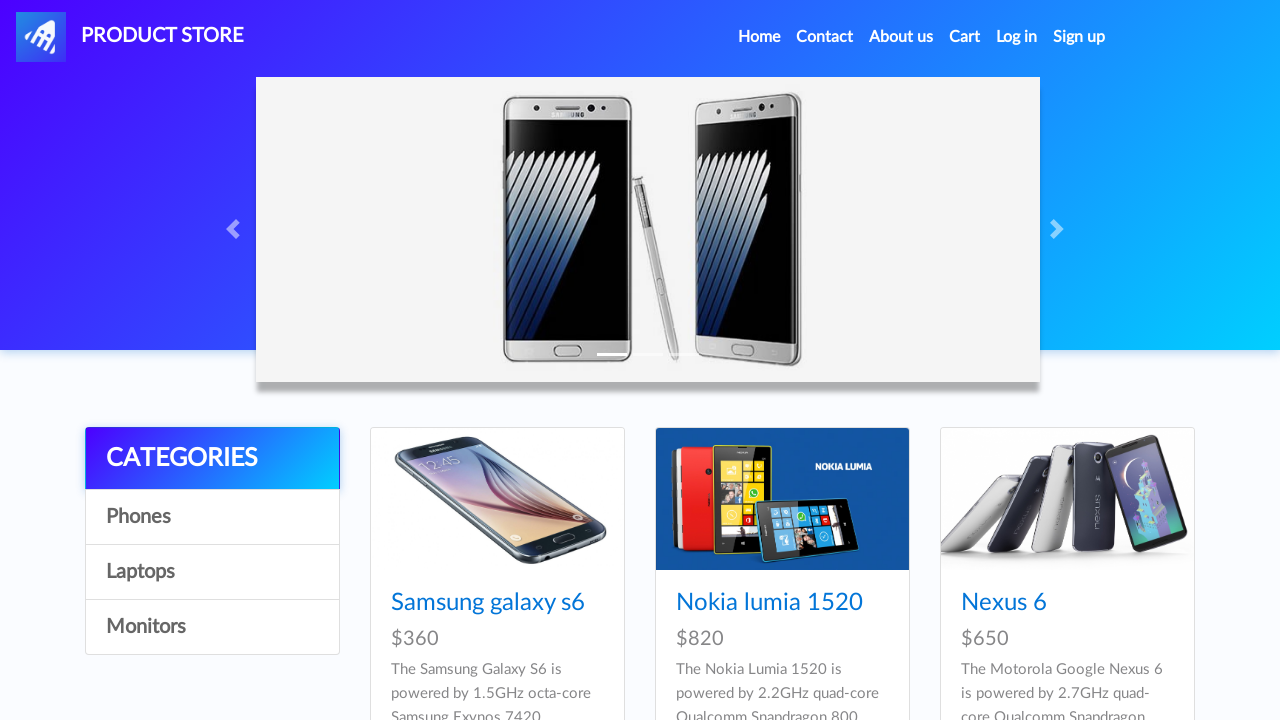

Clicked on Phones category at (212, 517) on text=Phones
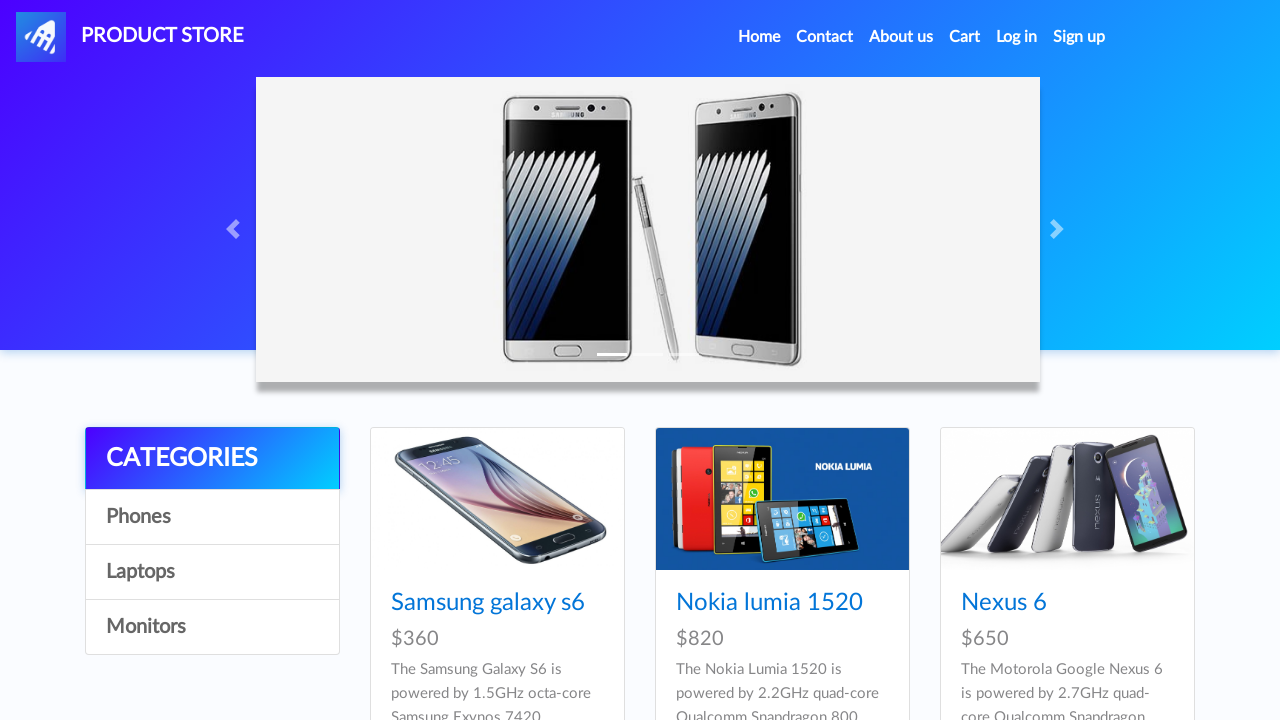

Waited for Phones category to load
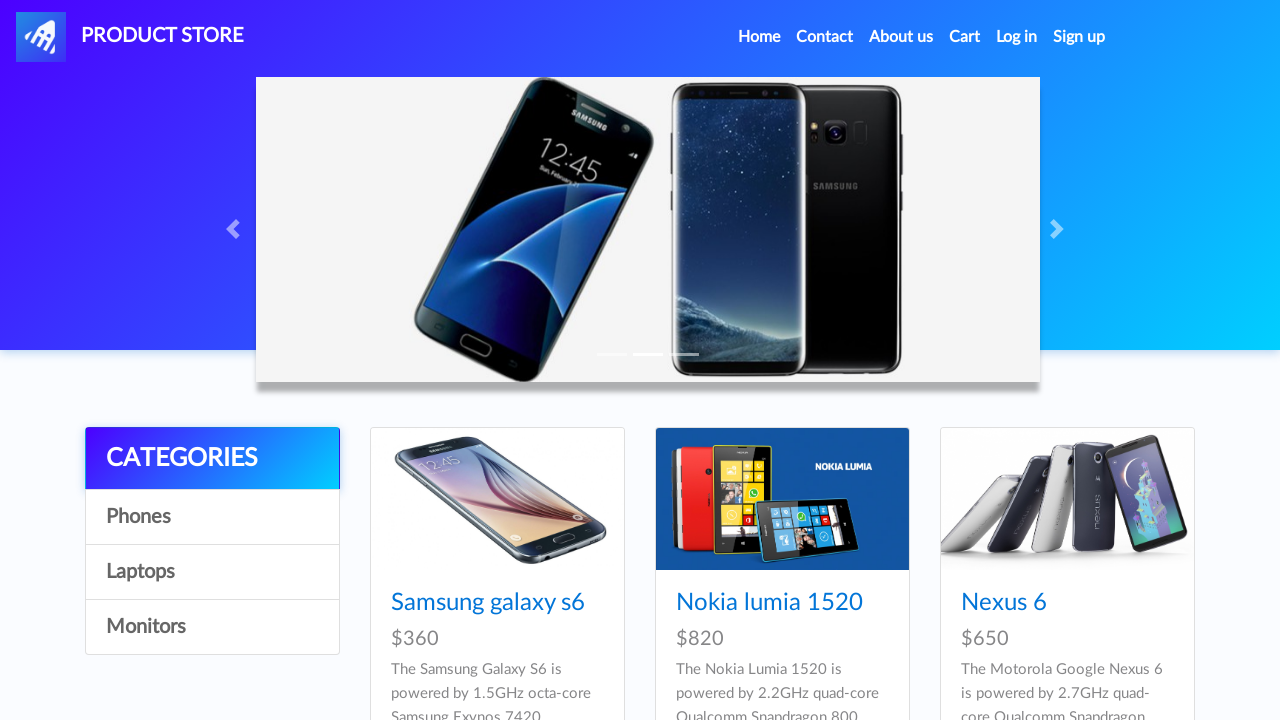

Clicked on Laptops category at (212, 572) on text=Laptops
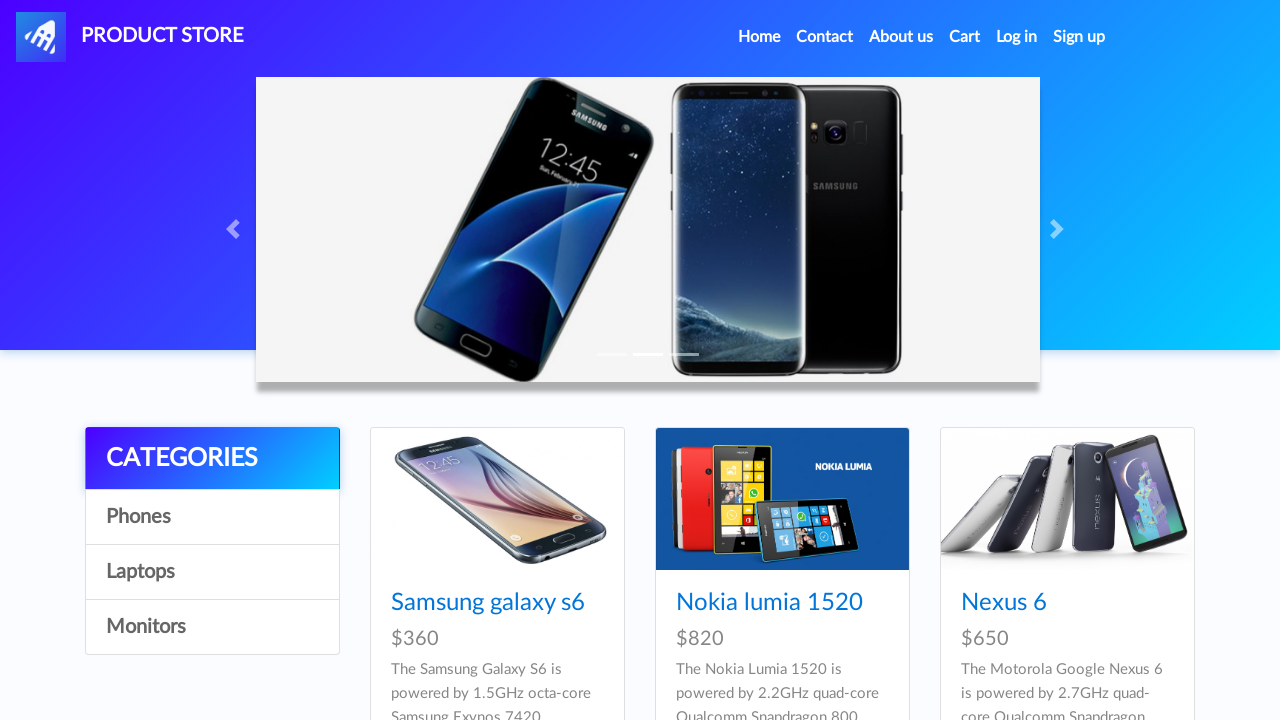

Waited for Laptops category to load
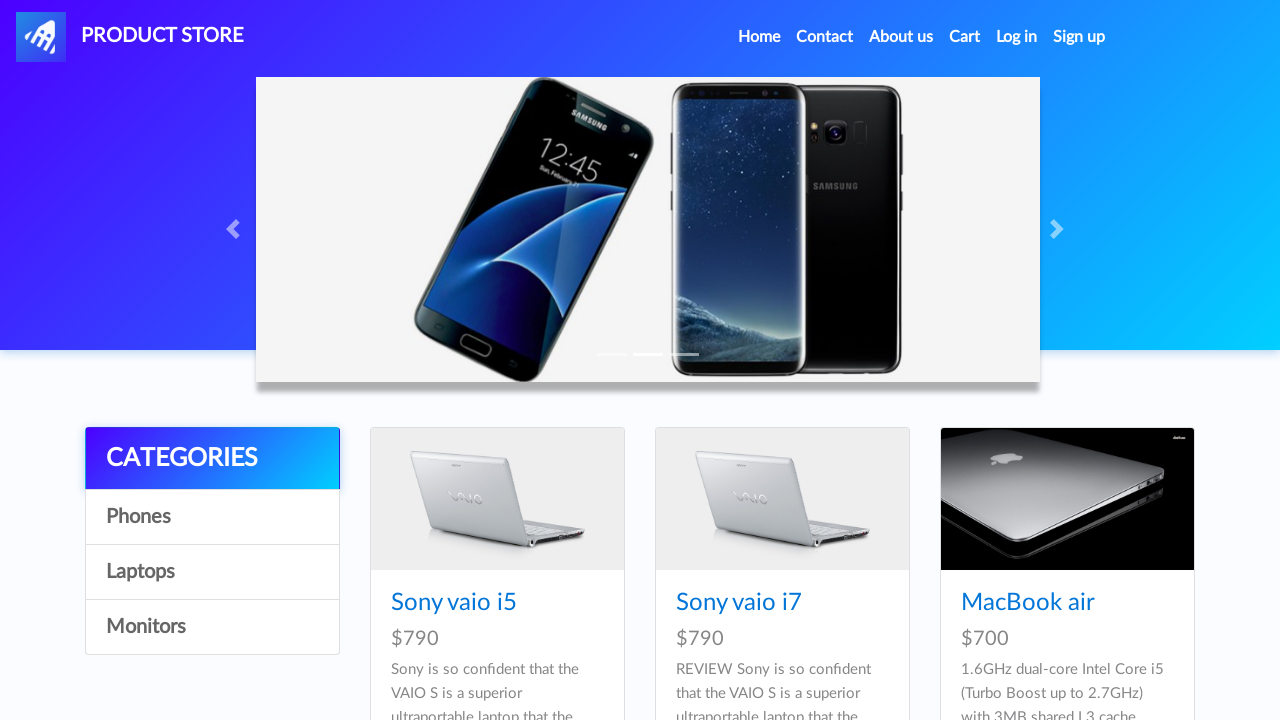

Clicked on Monitors category at (212, 627) on text=Monitors
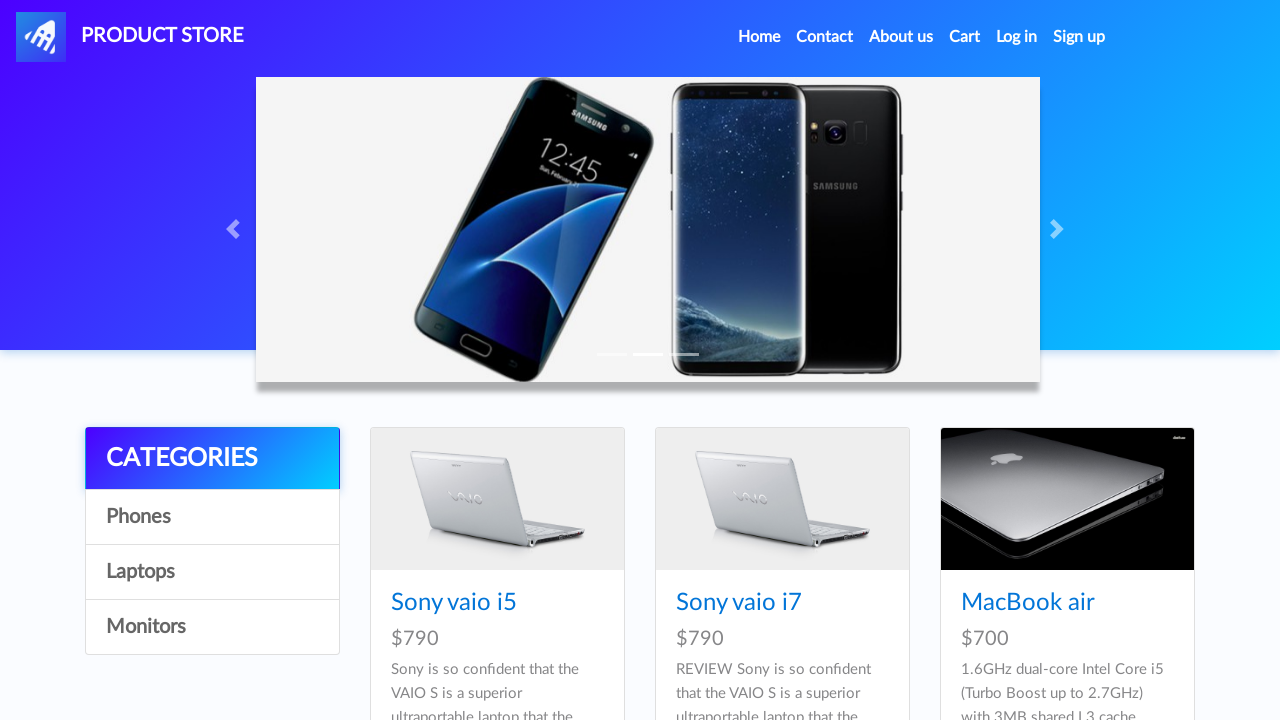

Waited for Monitors category to load
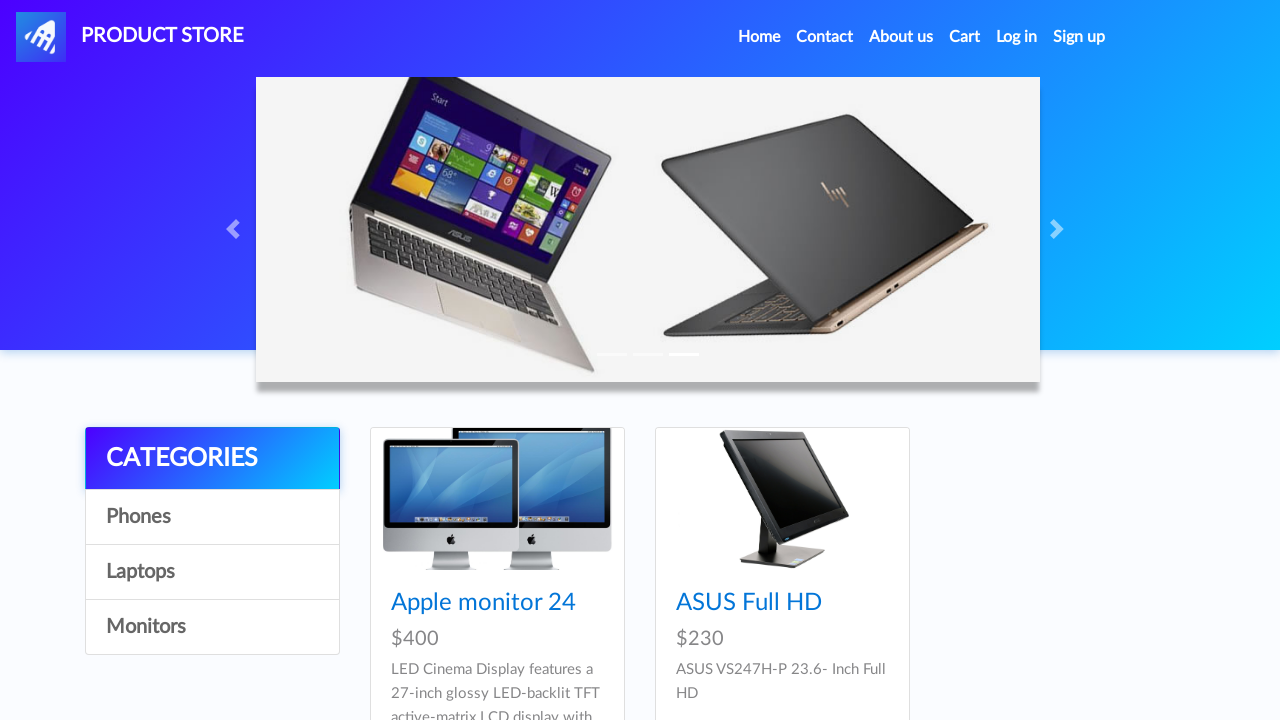

Clicked on Laptops category again to add laptop at (212, 572) on text=Laptops
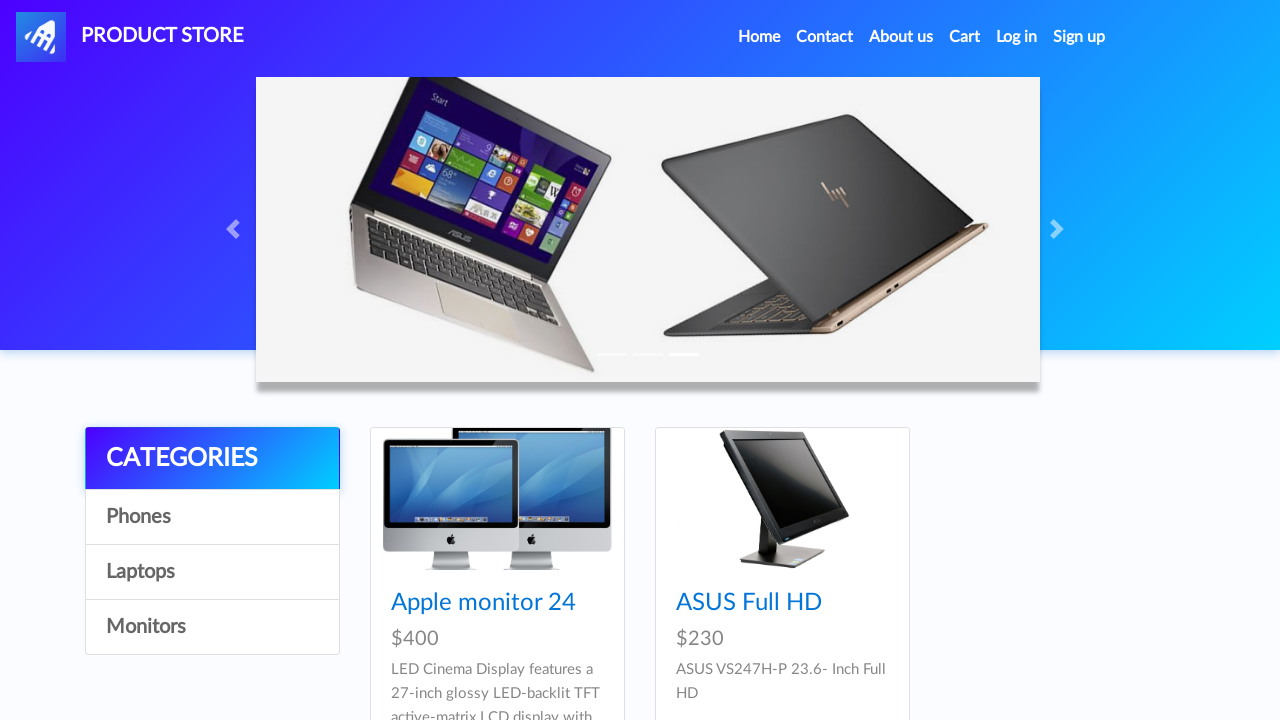

Waited for Laptops category to load
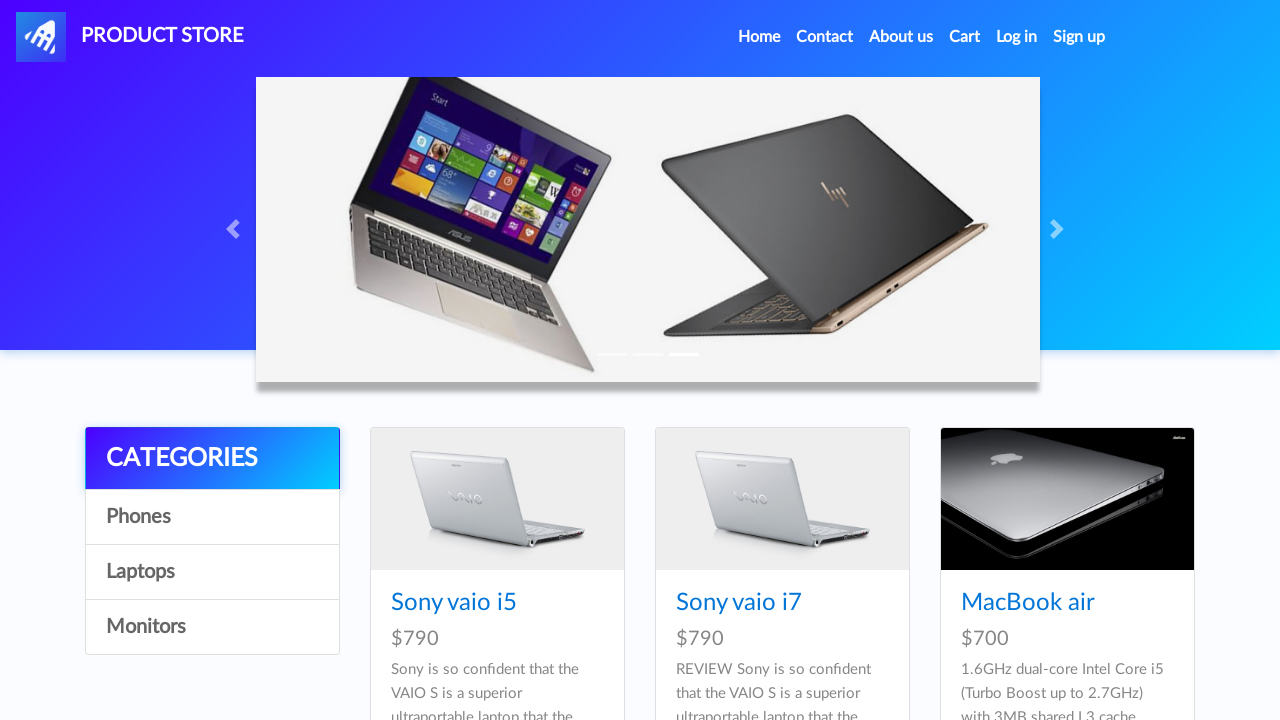

Clicked on Sony Vaio i5 laptop at (454, 603) on text=Sony vaio i5
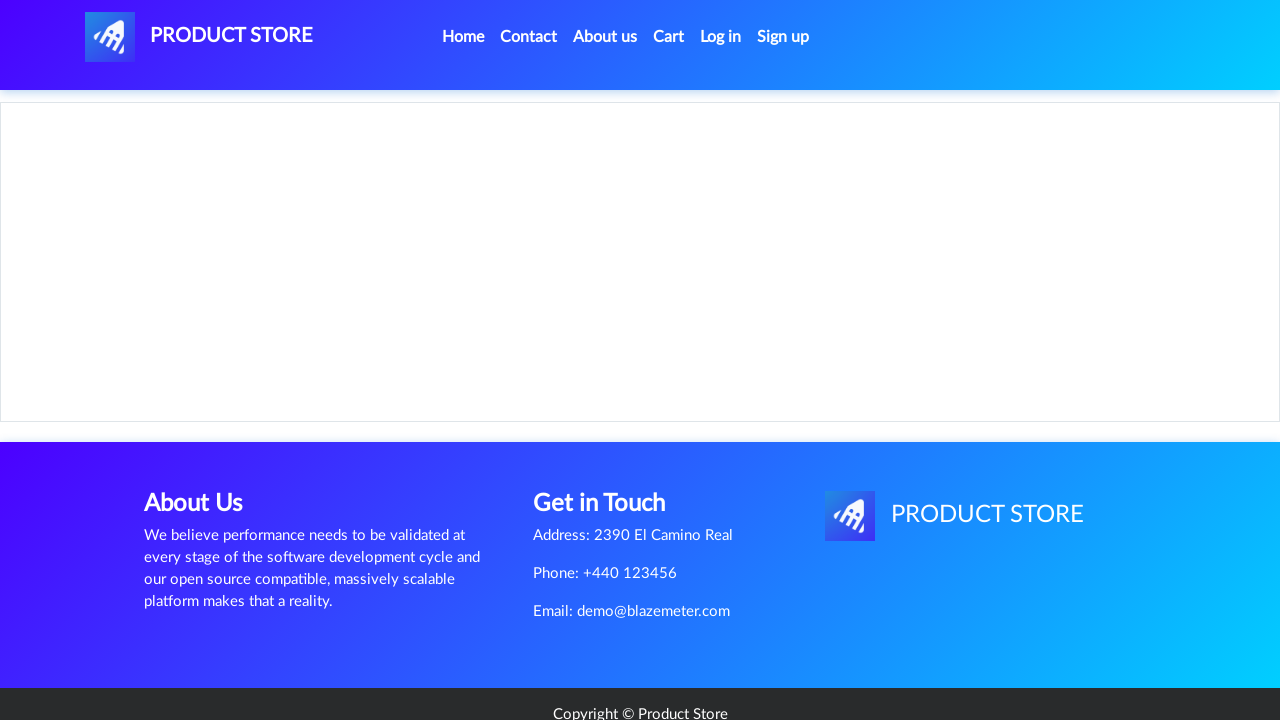

Waited for Sony Vaio i5 product details to load
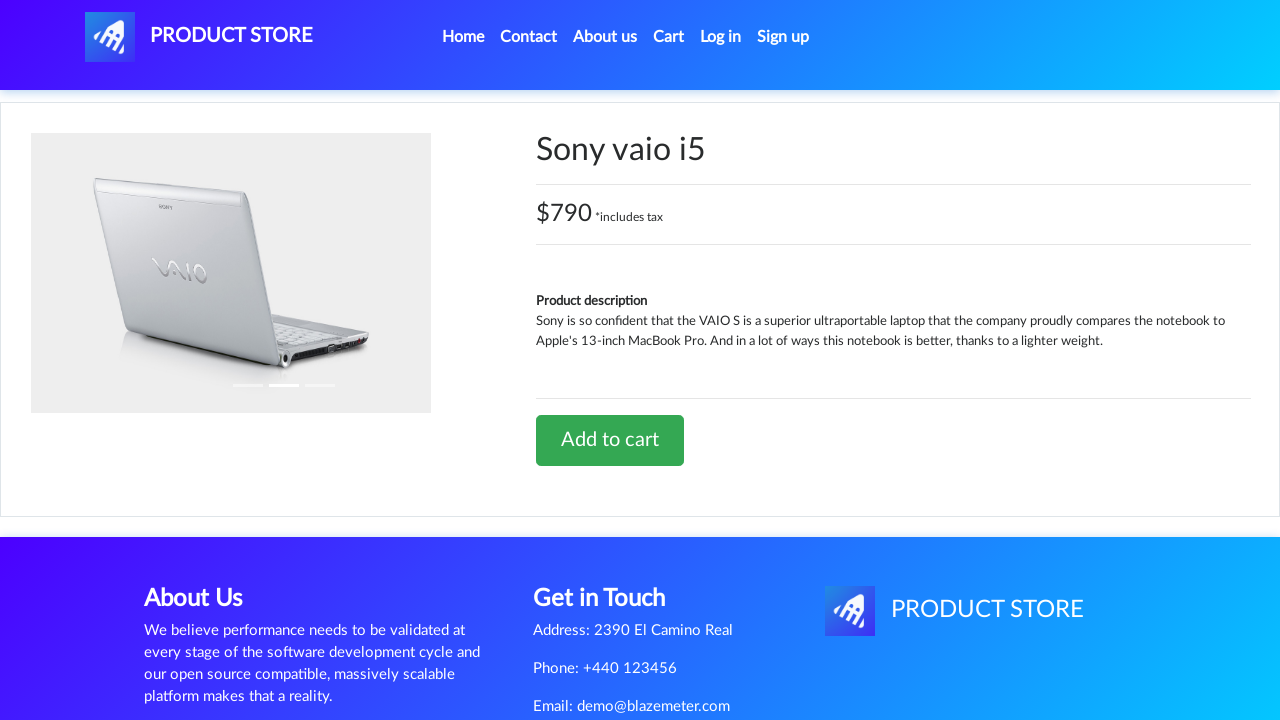

Clicked 'Add to cart' button for Sony Vaio i5 at (610, 440) on text=Add to cart
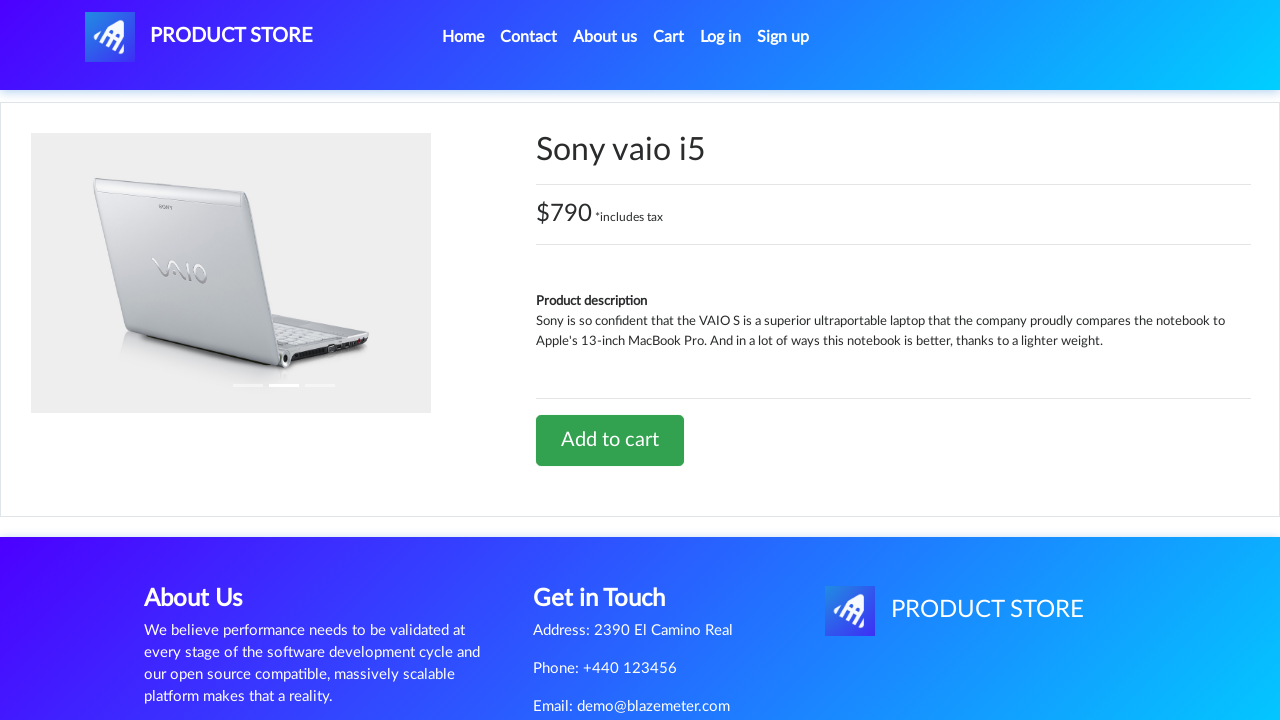

Waited after adding Sony Vaio i5 to cart
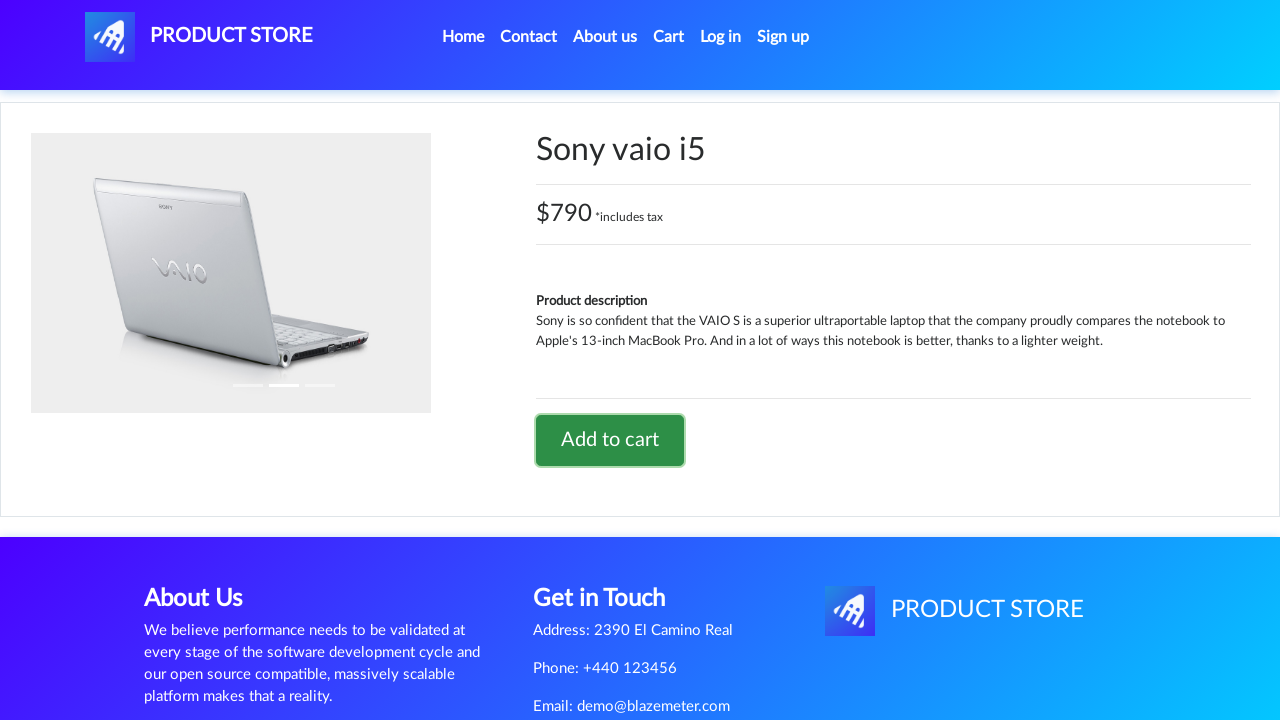

Set up dialog handler to accept confirmation alerts
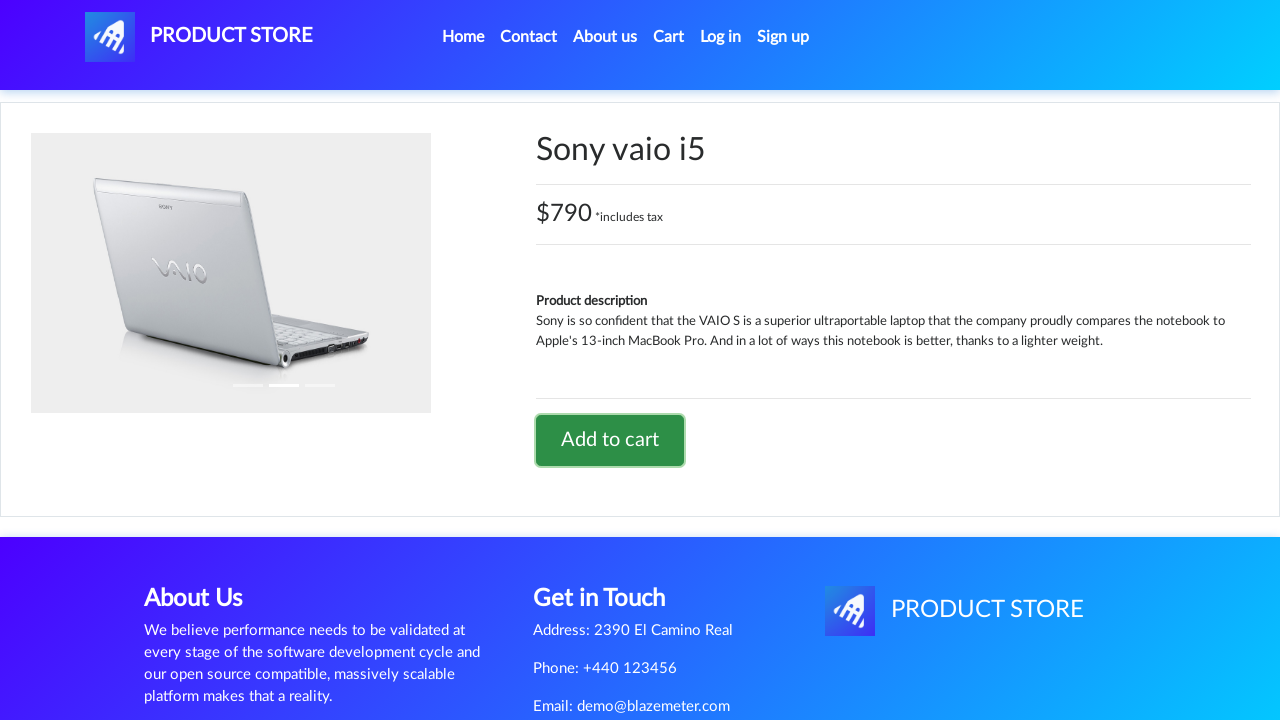

Waited for product added confirmation
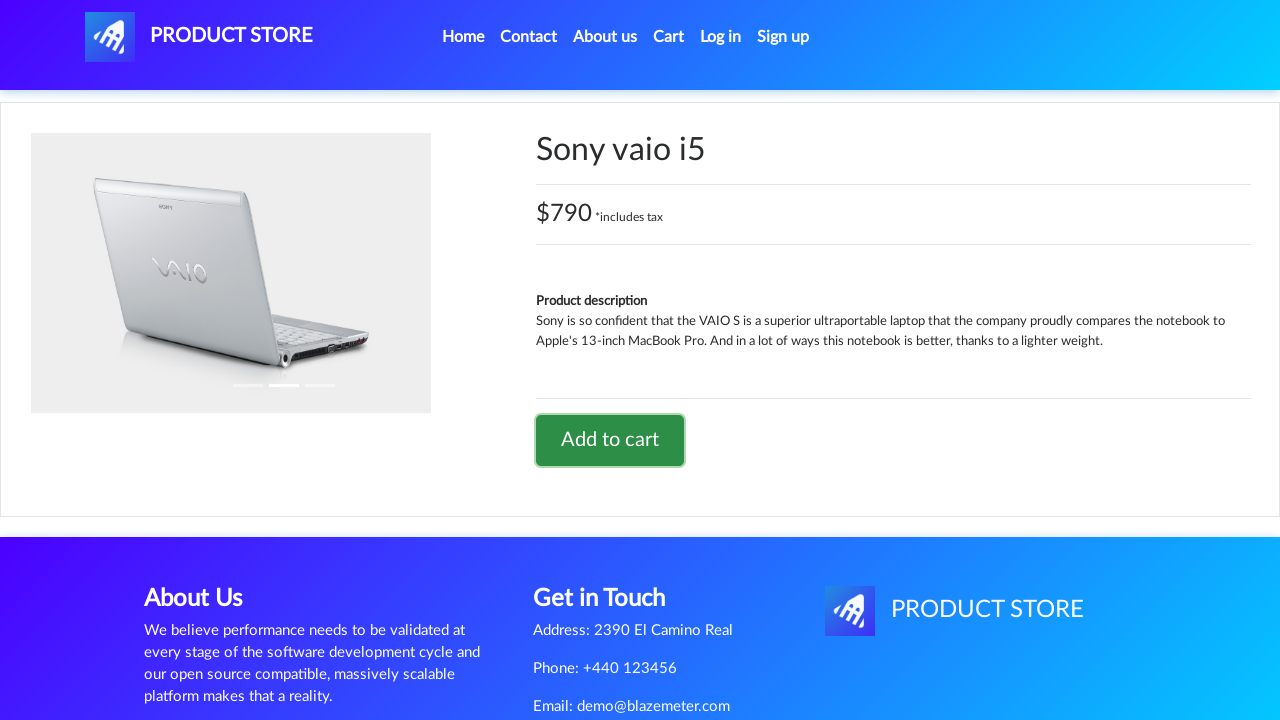

Navigated back to home page
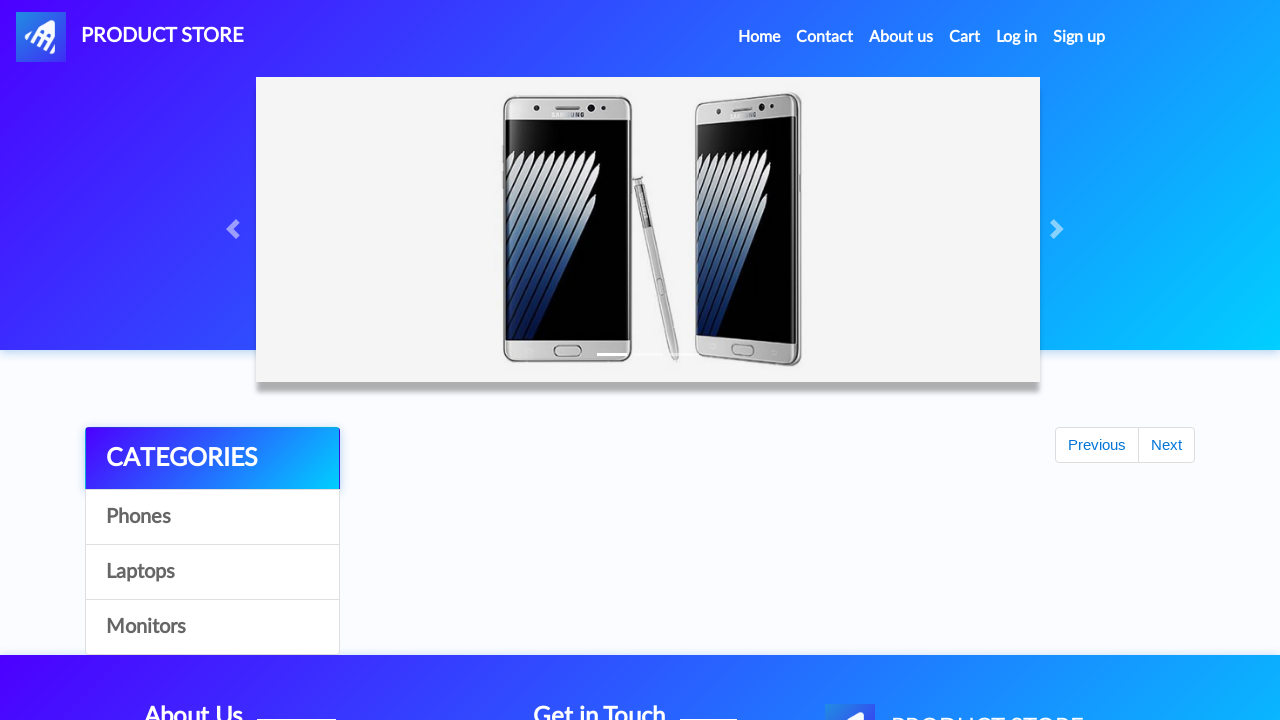

Clicked on Laptops category to select Dell laptop at (212, 572) on text=Laptops
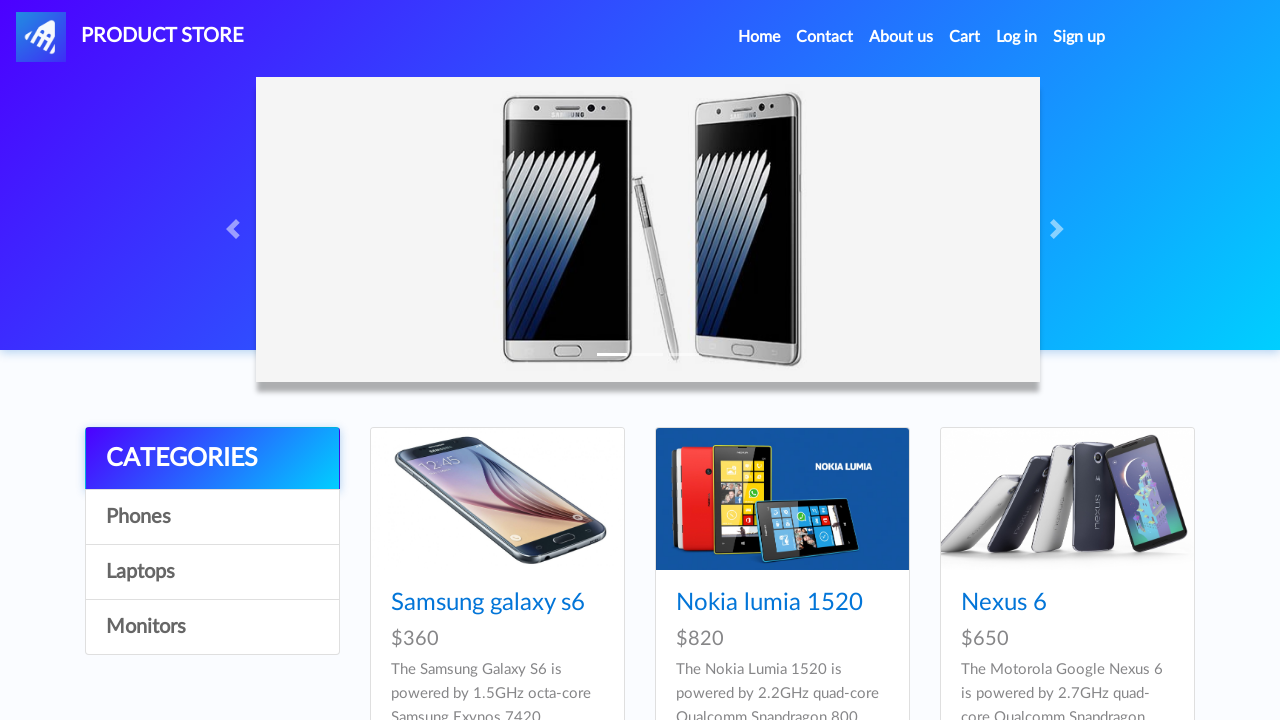

Waited for Laptops category to load
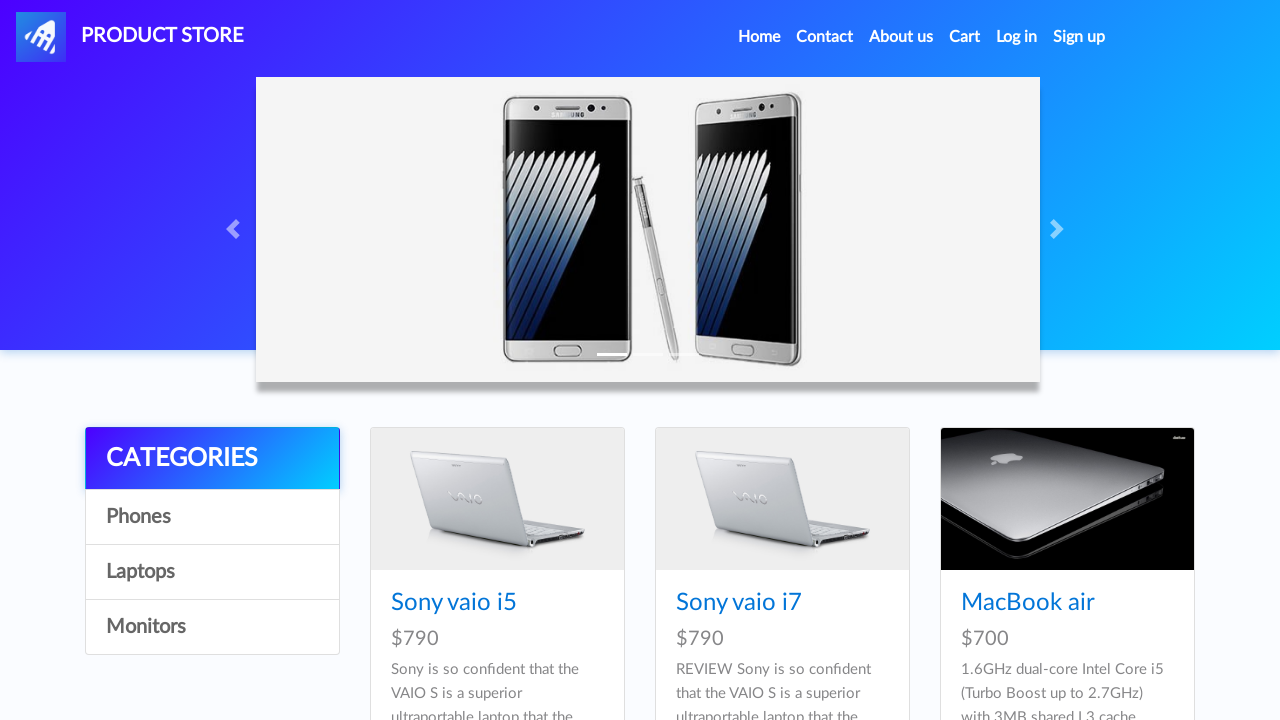

Clicked on Dell i7 8gb laptop at (448, 361) on text=Dell i7 8gb
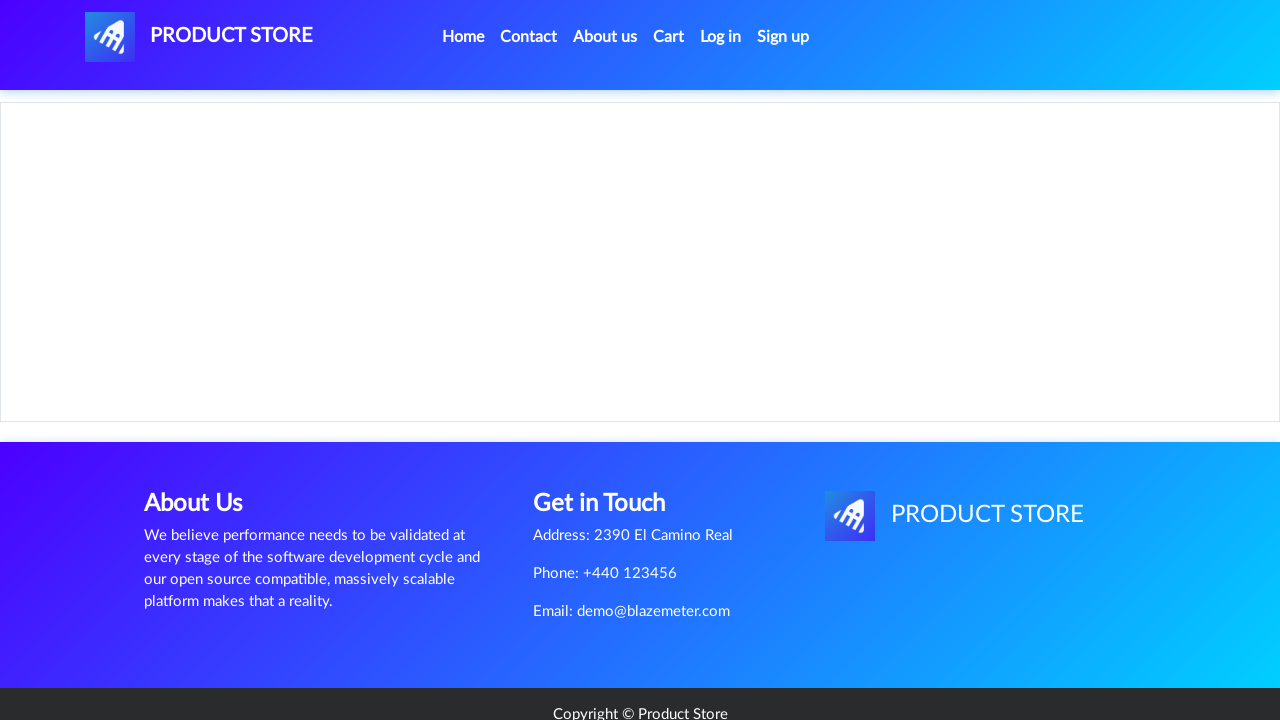

Waited for Dell i7 8gb product details to load
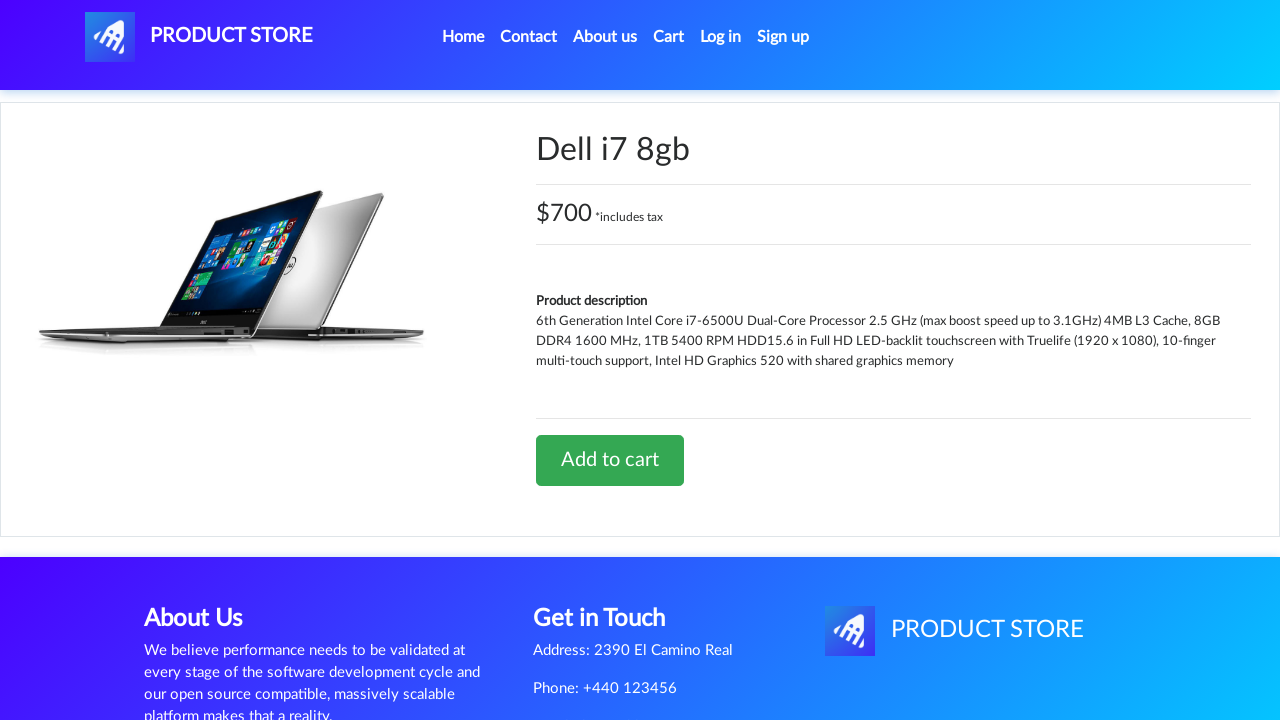

Clicked 'Add to cart' button for Dell i7 8gb at (610, 460) on text=Add to cart
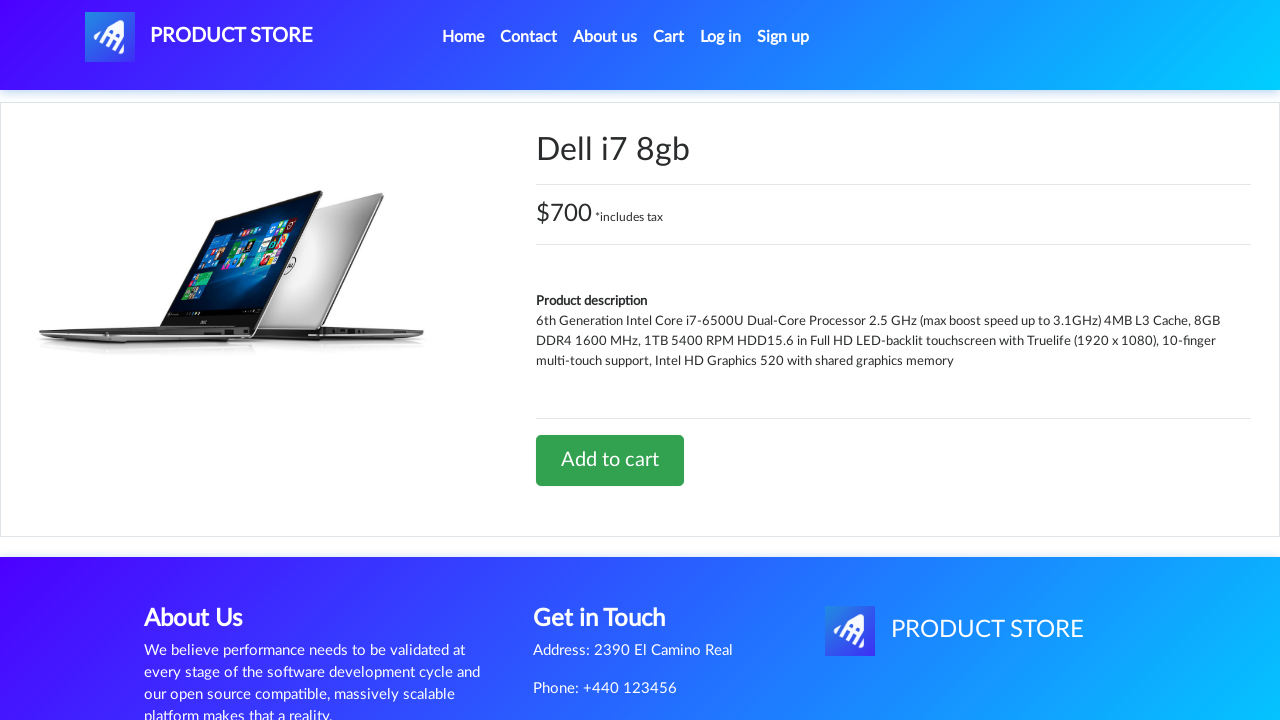

Waited after adding Dell i7 8gb to cart
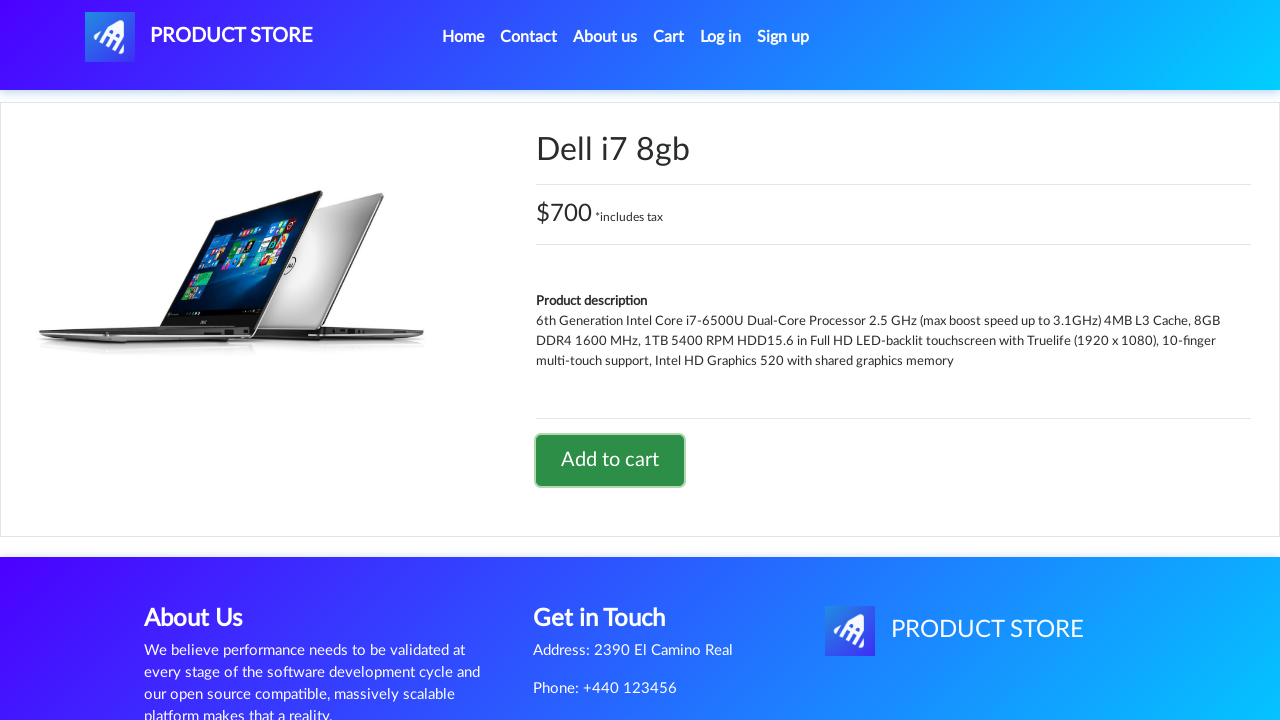

Waited for product added confirmation alert
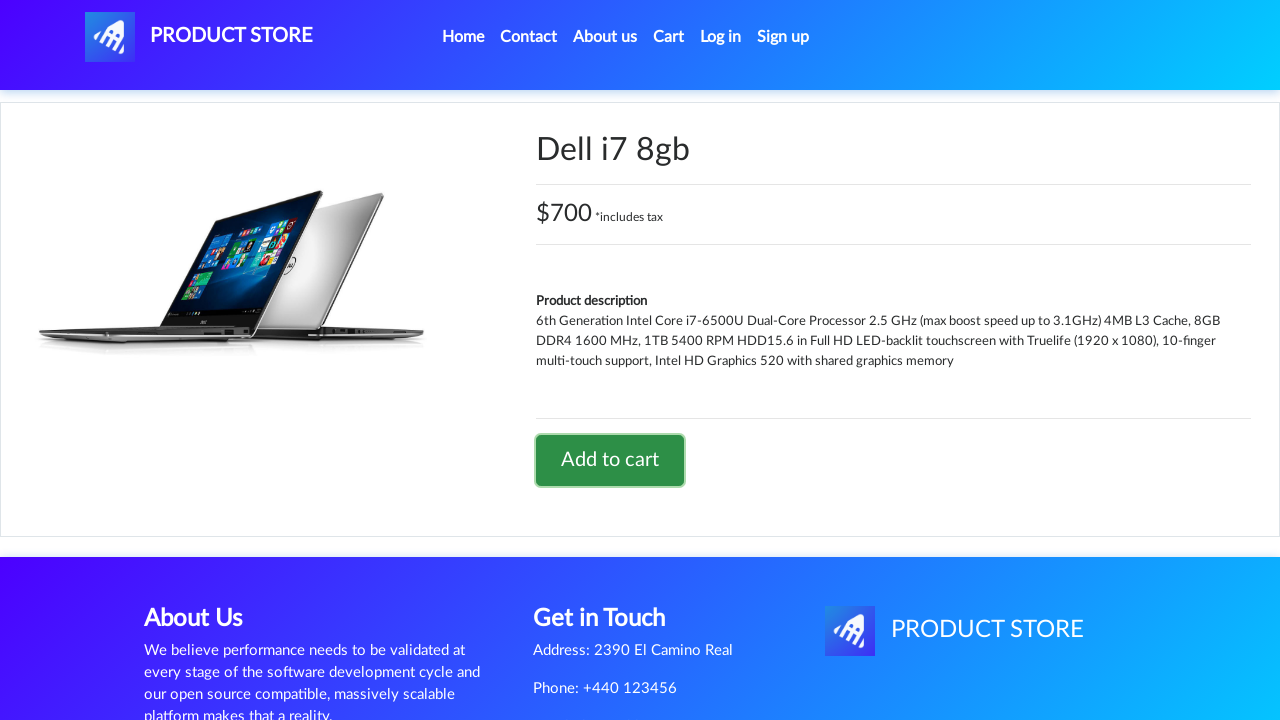

Clicked on cart button to view cart at (669, 37) on #cartur
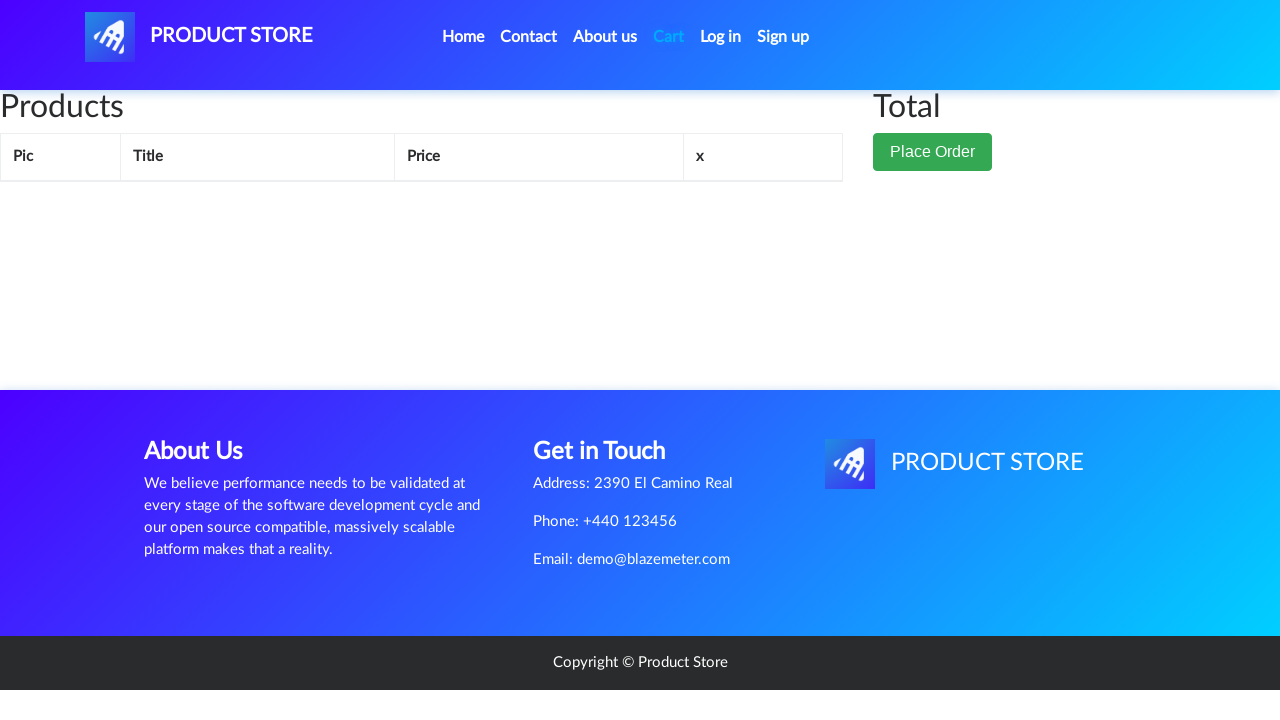

Waited for cart page to load
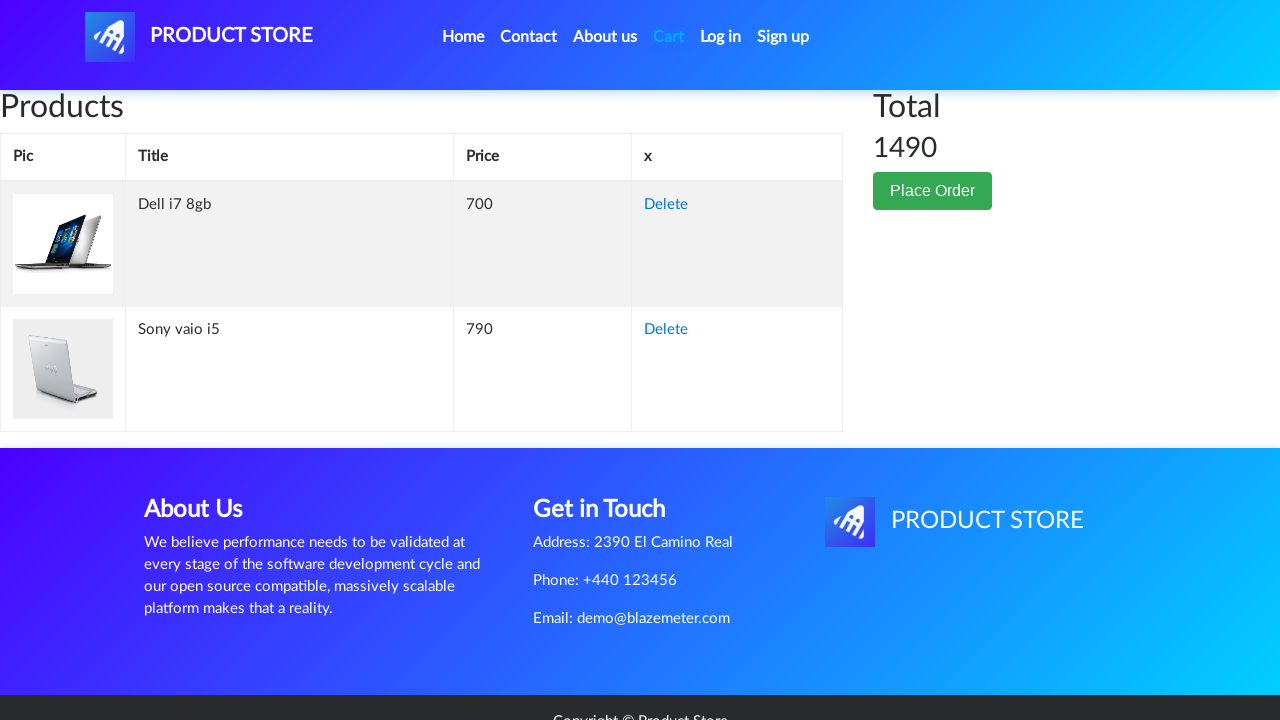

Located all cart item rows
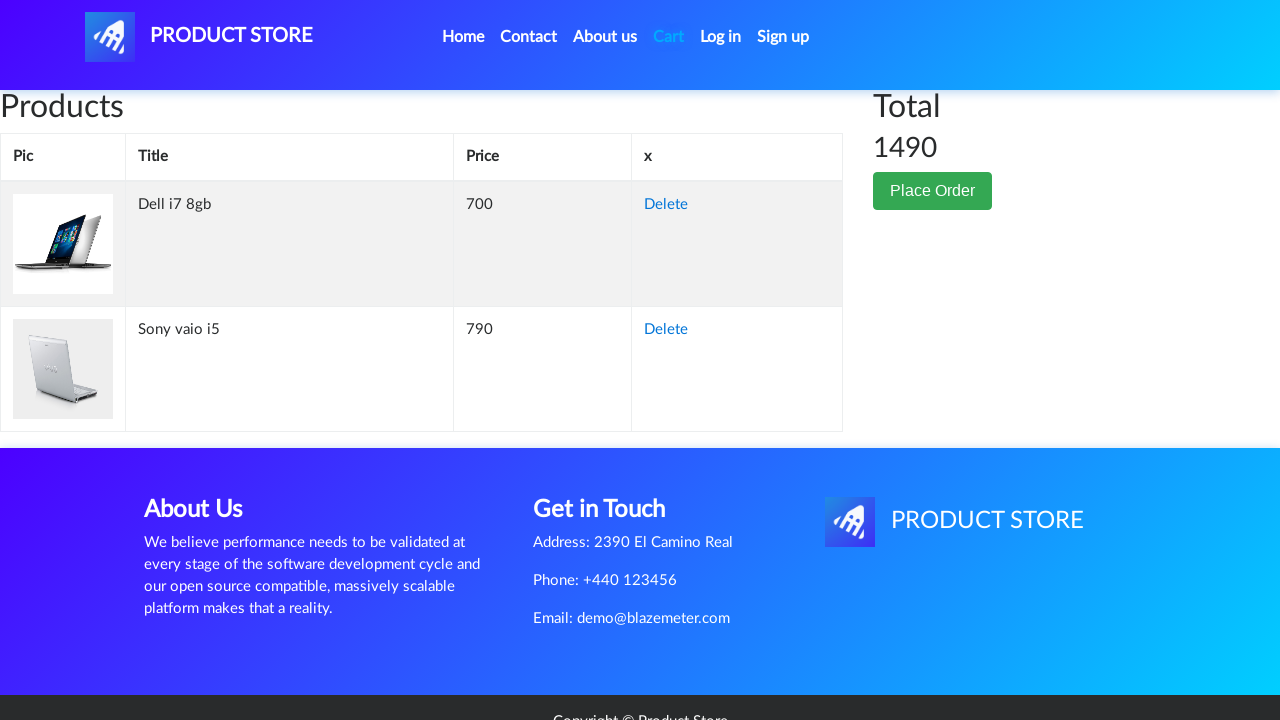

Found and clicked Delete button for Dell item in cart at (666, 205) on .success >> nth=0 >> text=Delete
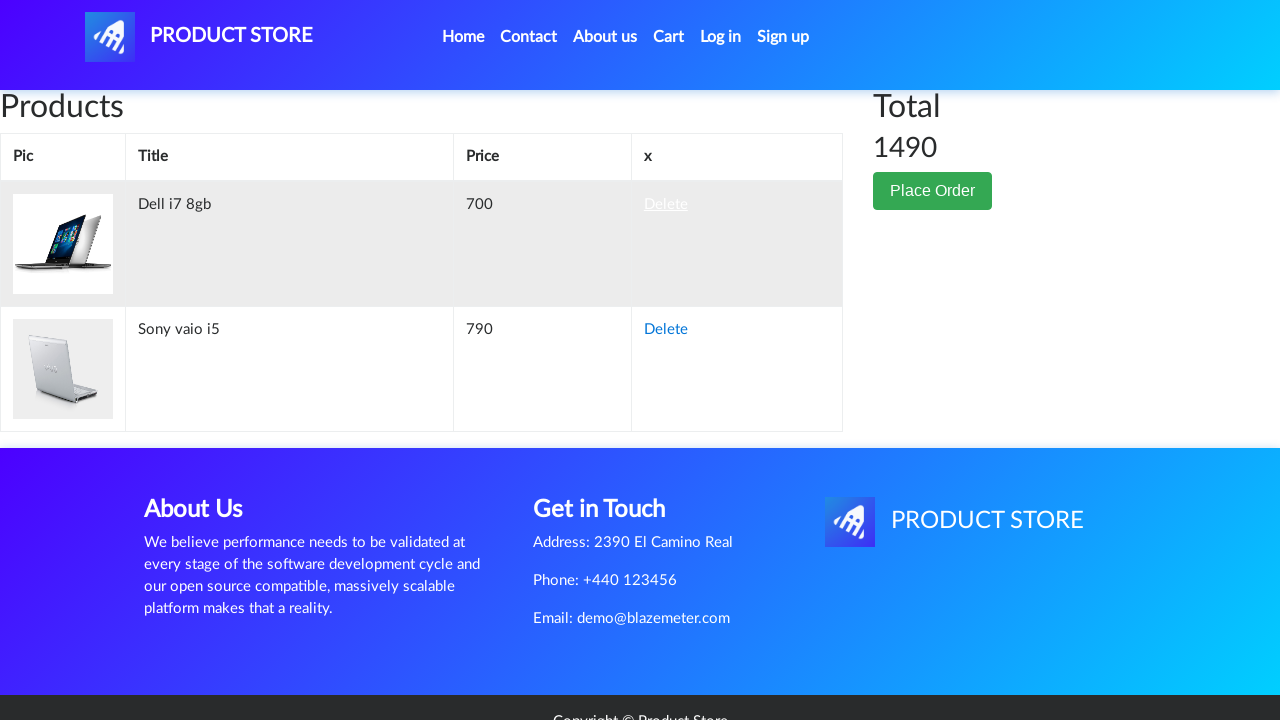

Waited for Dell item to be removed from cart
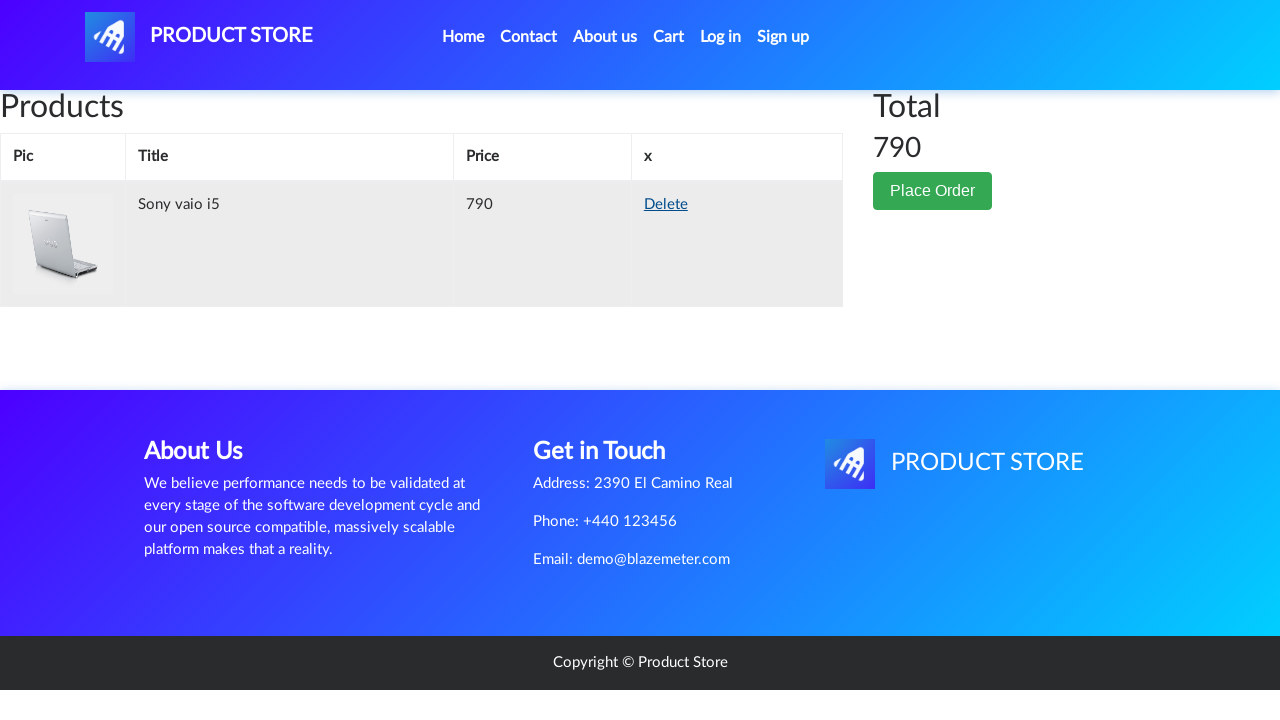

Clicked 'Place Order' button at (933, 191) on .btn-success
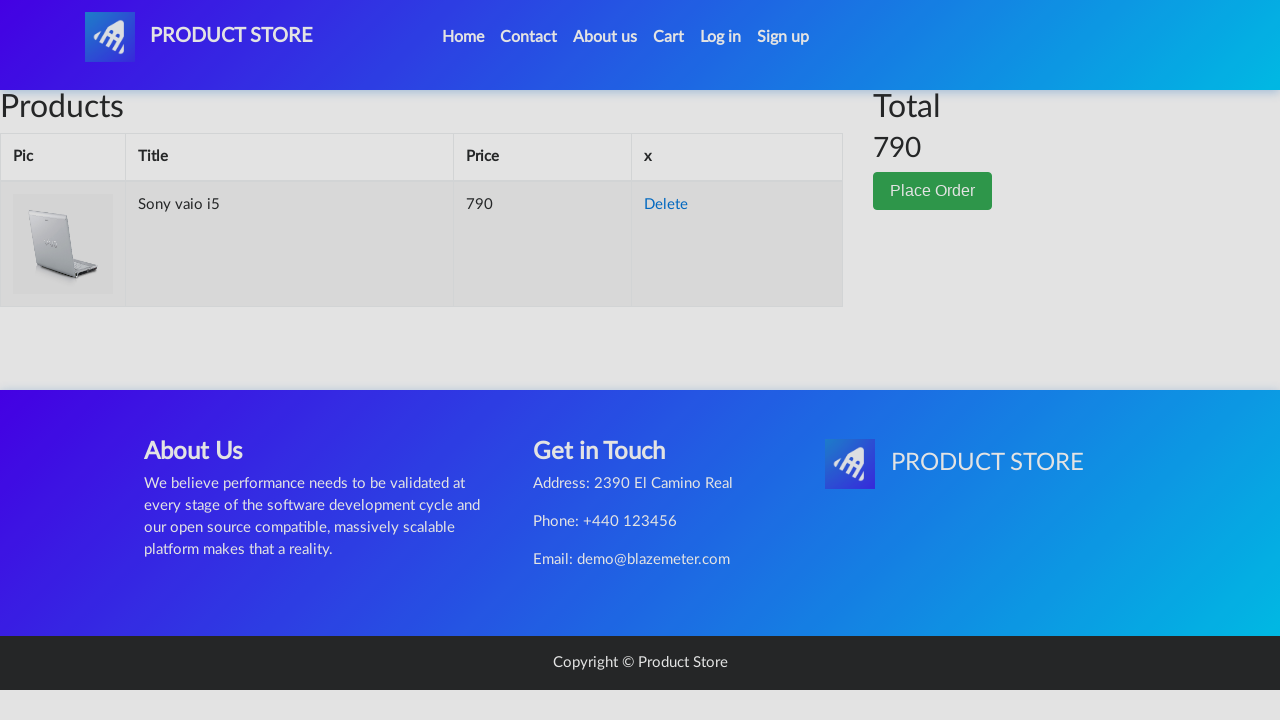

Clicked on name field in purchase form at (640, 37) on #name
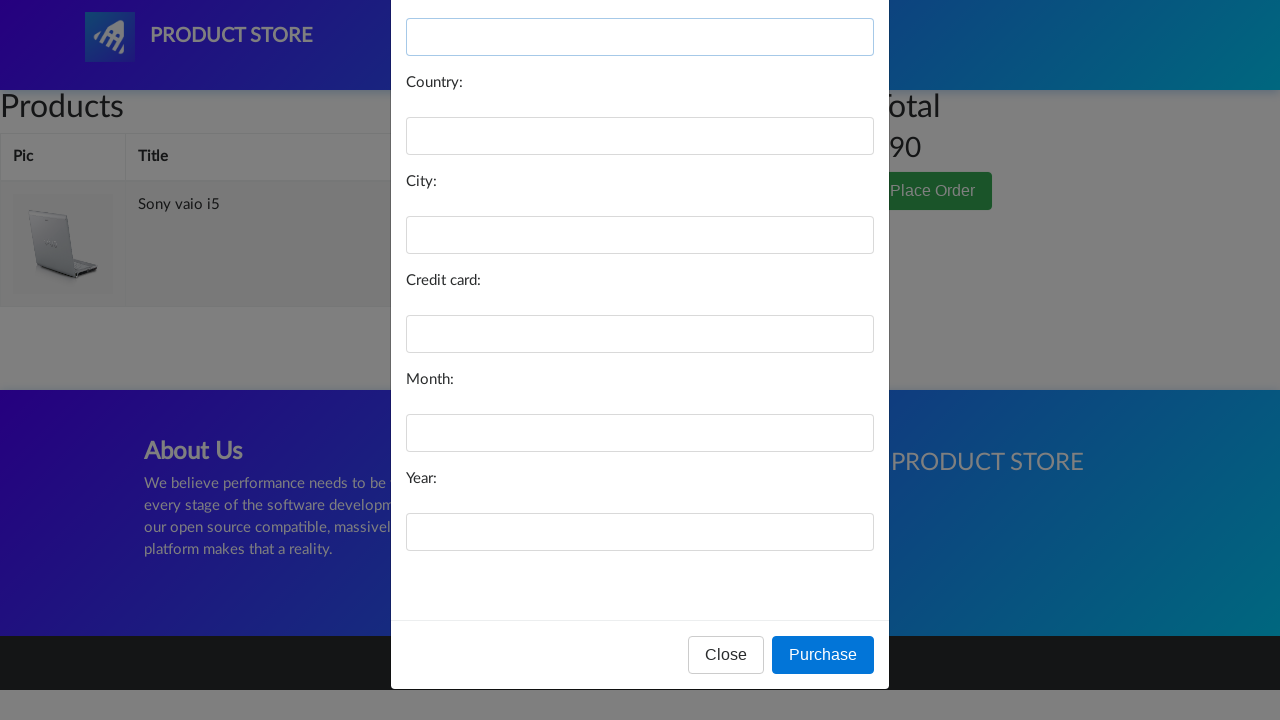

Filled name field with 'Al' on #name
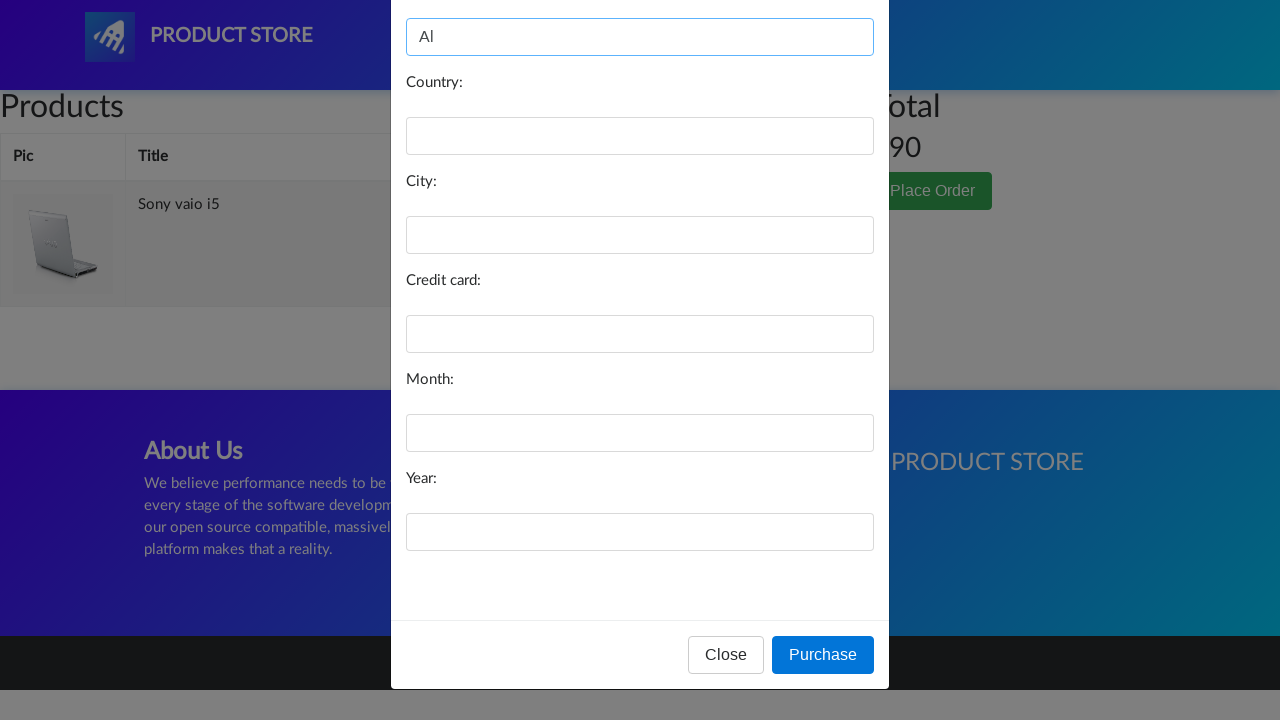

Filled country field with 'Spain' on #country
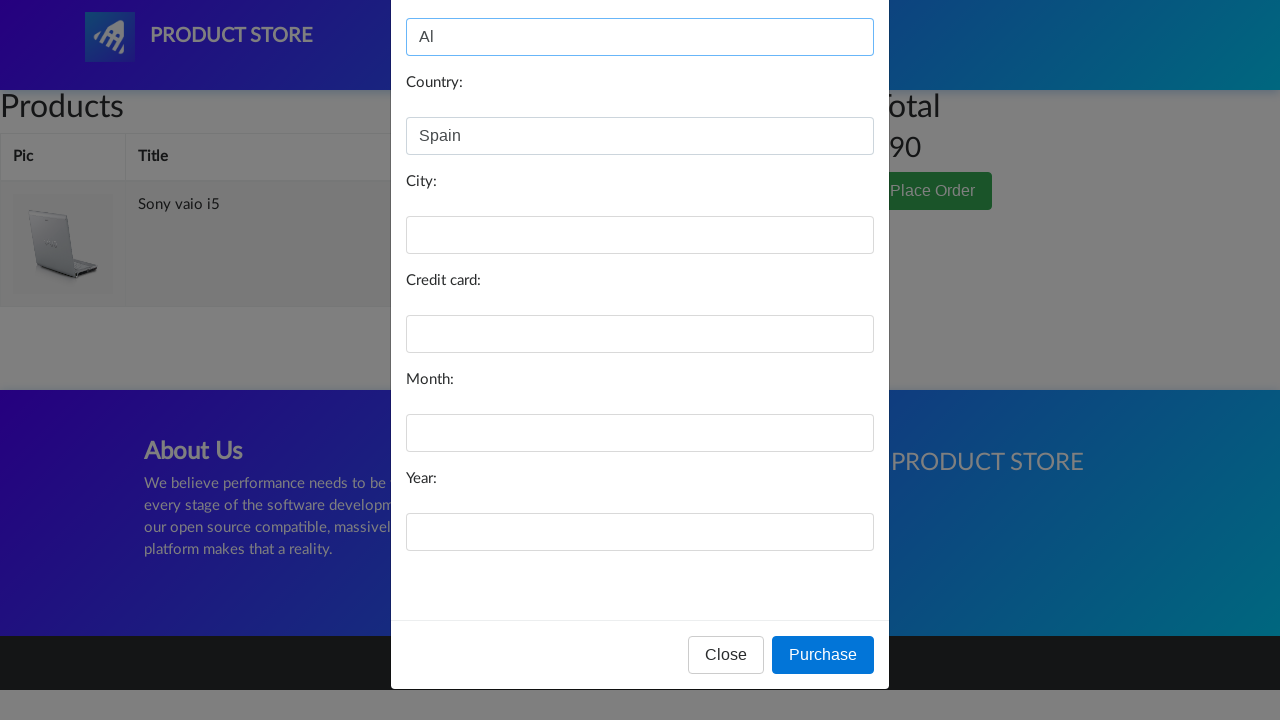

Filled city field with 'Zaragoza' on #city
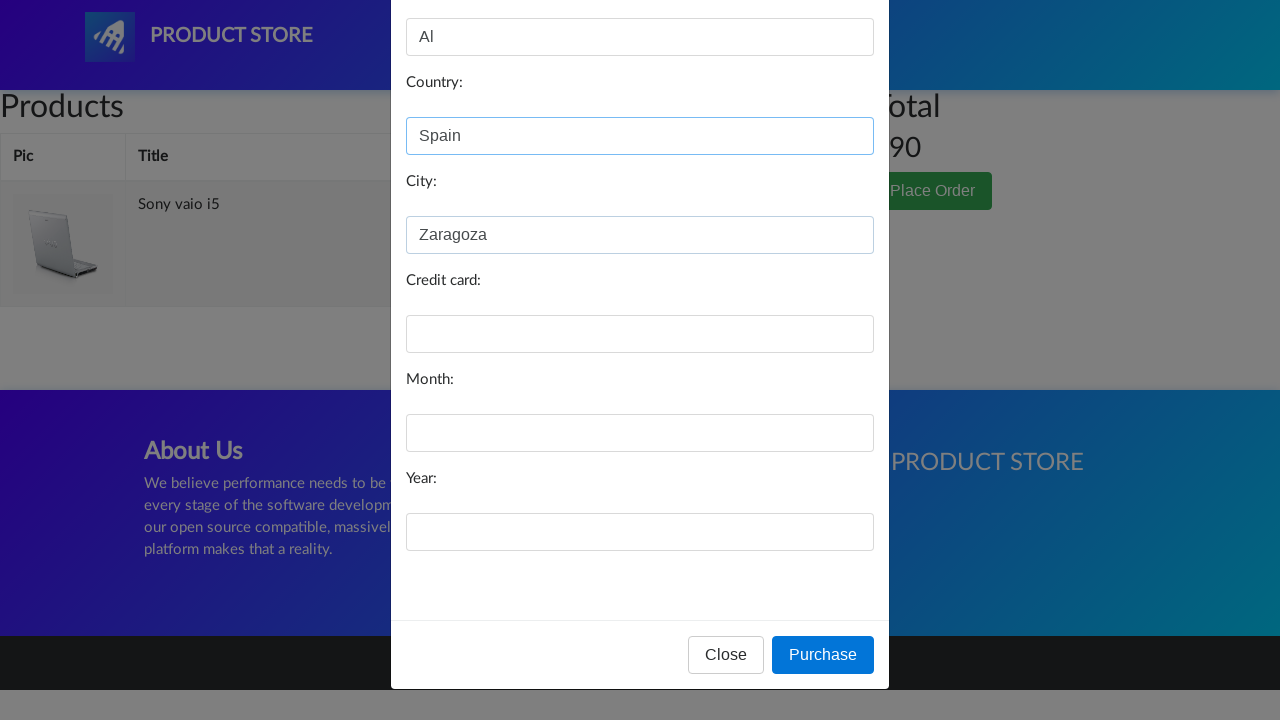

Filled card number field on #card
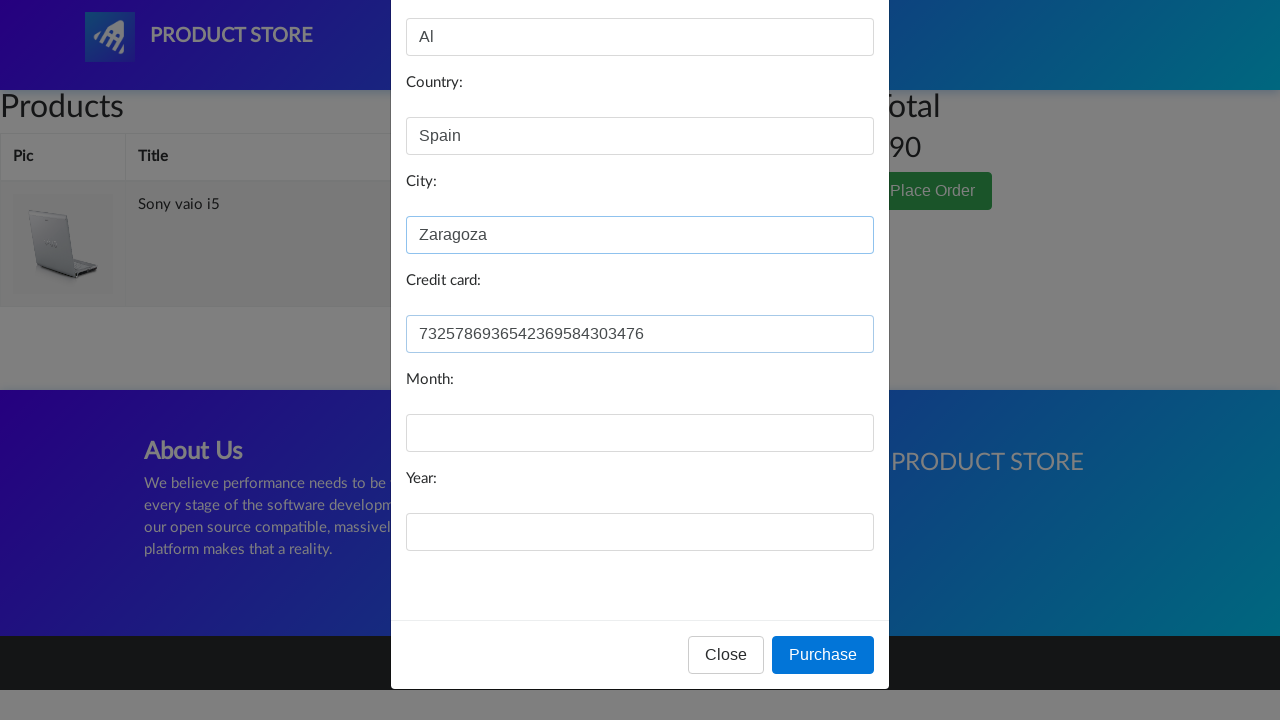

Clicked on month field at (640, 433) on #month
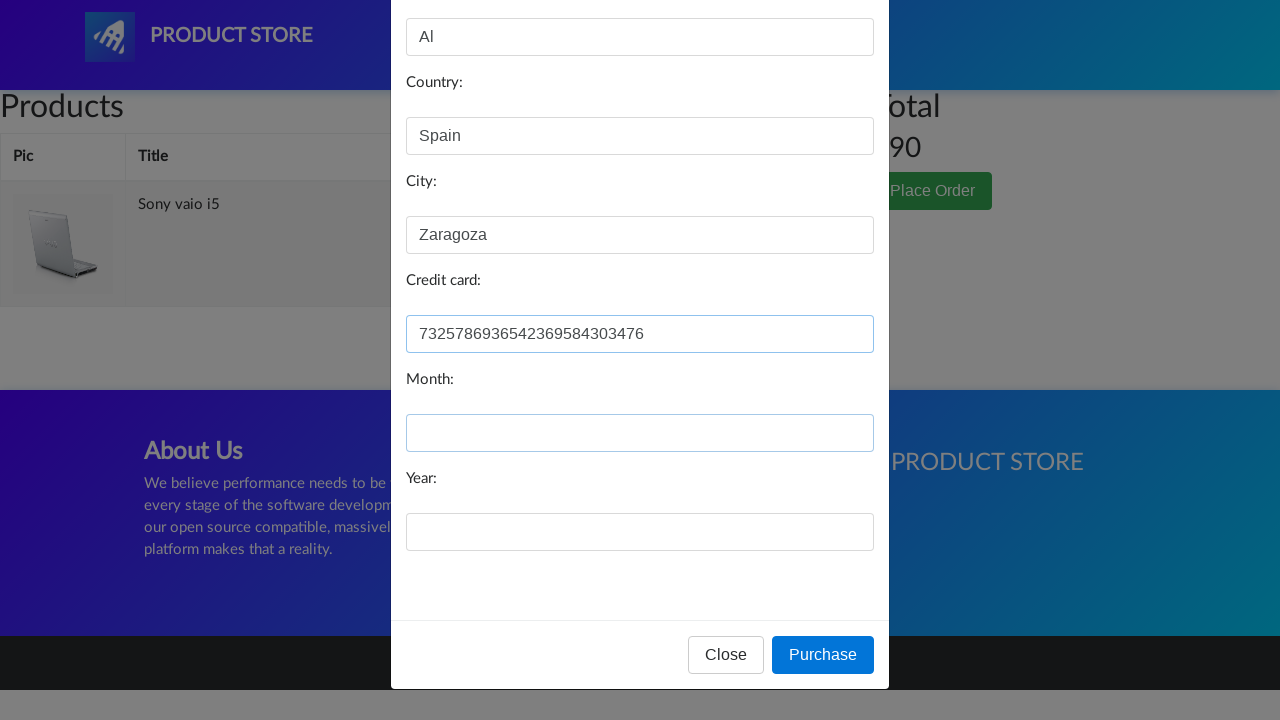

Filled month field with '3' on #month
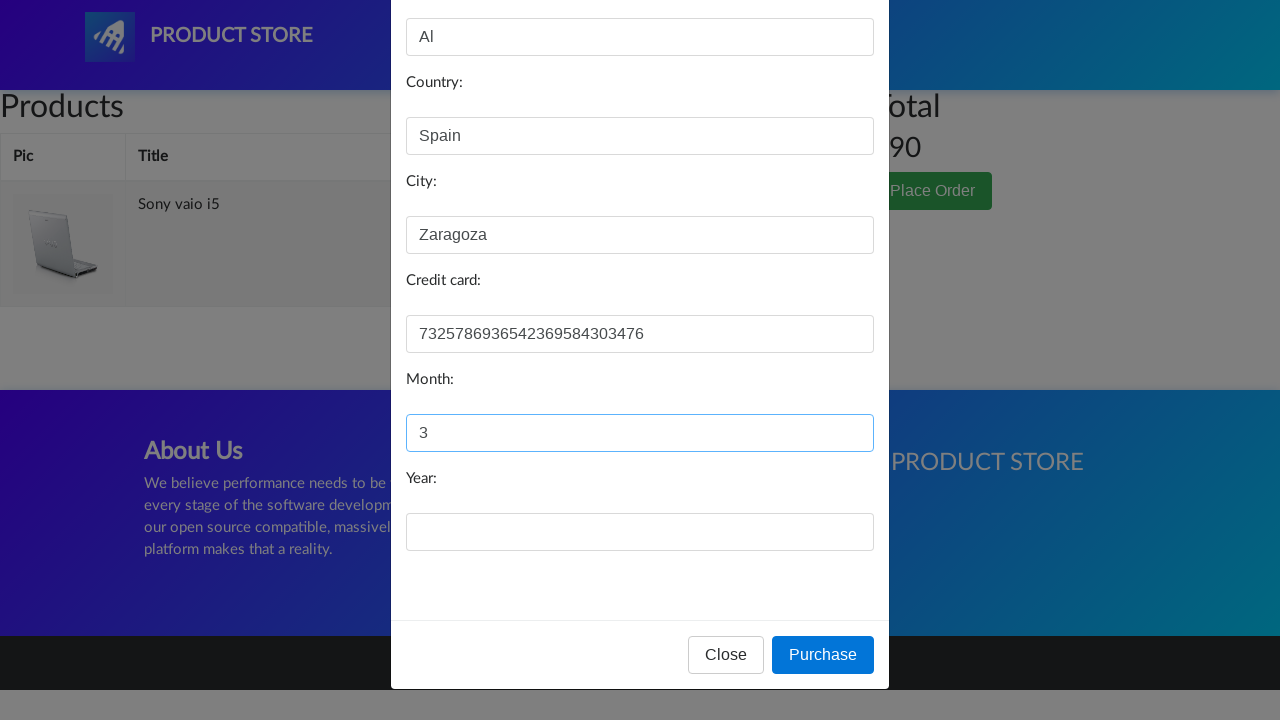

Clicked on year field at (640, 532) on #year
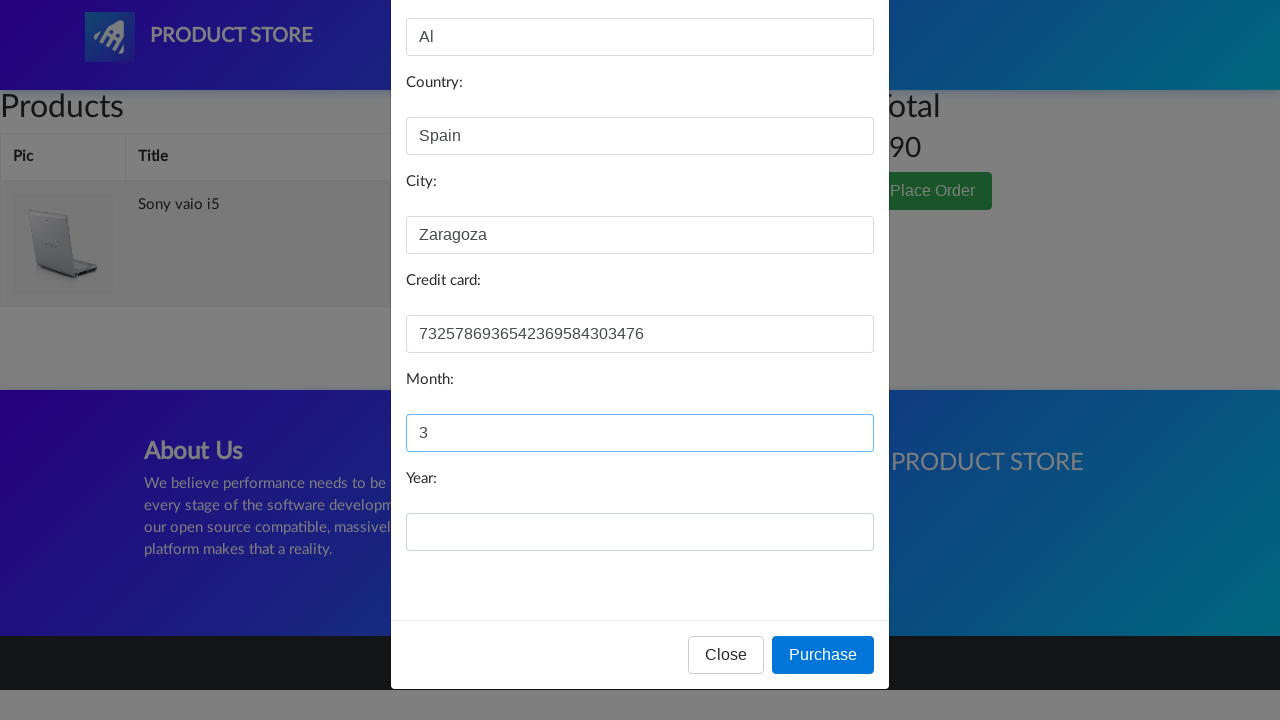

Filled year field with '23' on #year
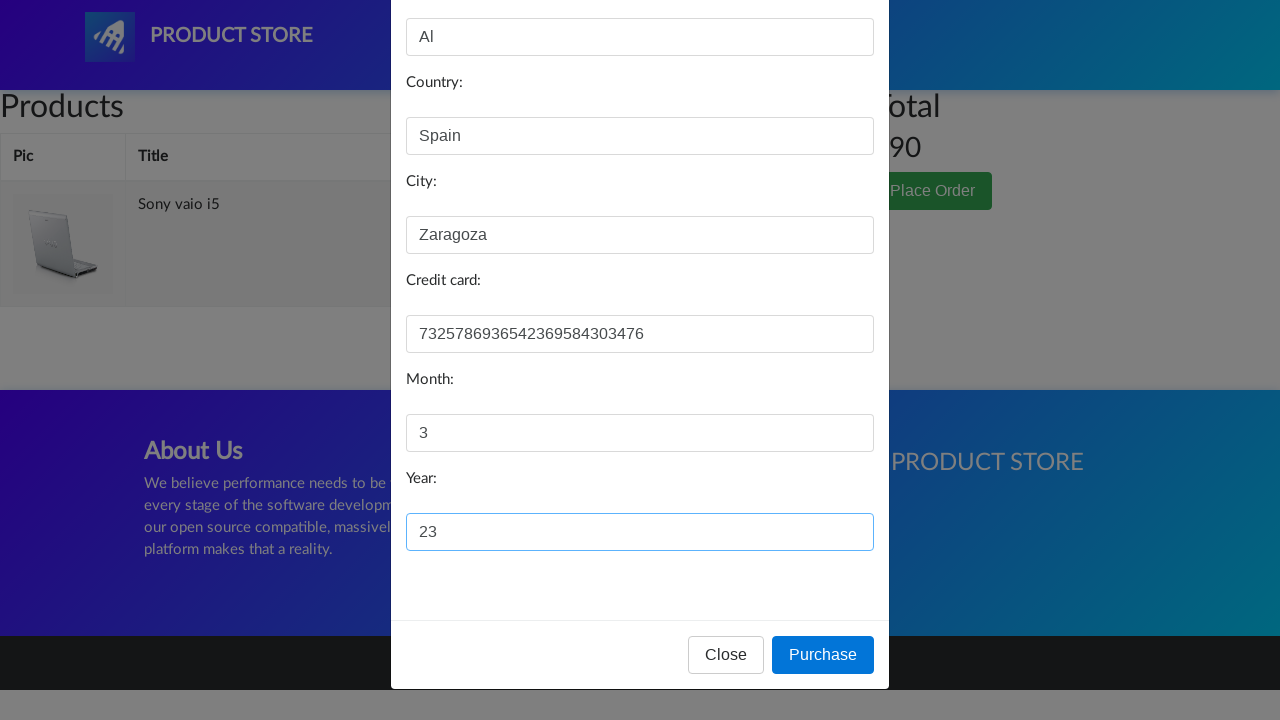

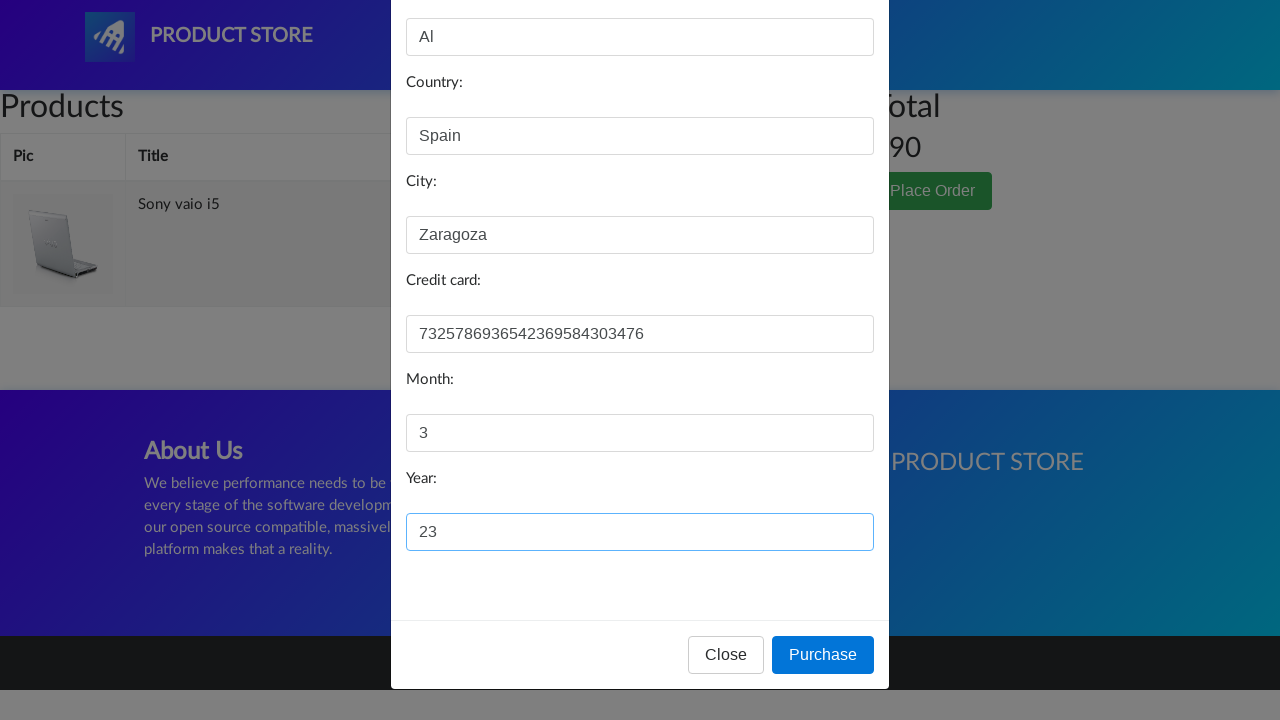